Tests checkbox functionality by checking/unchecking individual checkboxes, iterating through all day checkboxes, and performing various check/uncheck operations including toggling states.

Starting URL: https://testautomationpractice.blogspot.com/

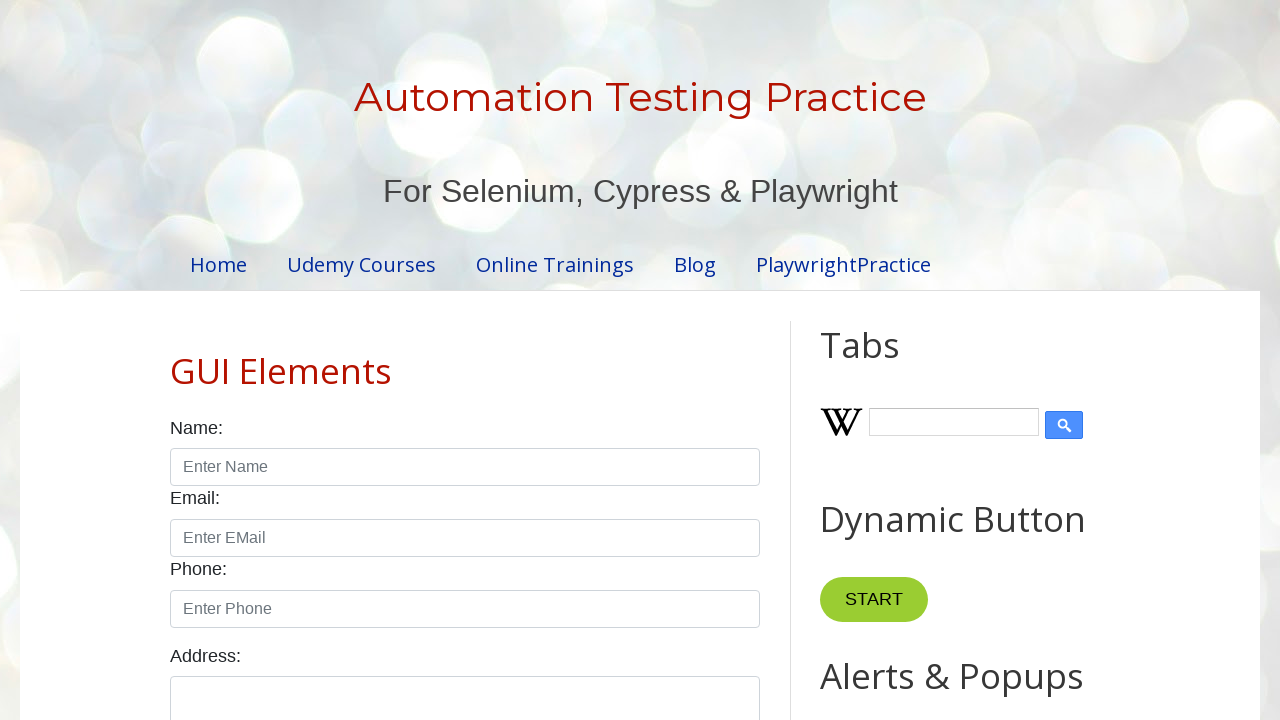

Checked Sunday checkbox at (176, 360) on internal:label="Sunday"i
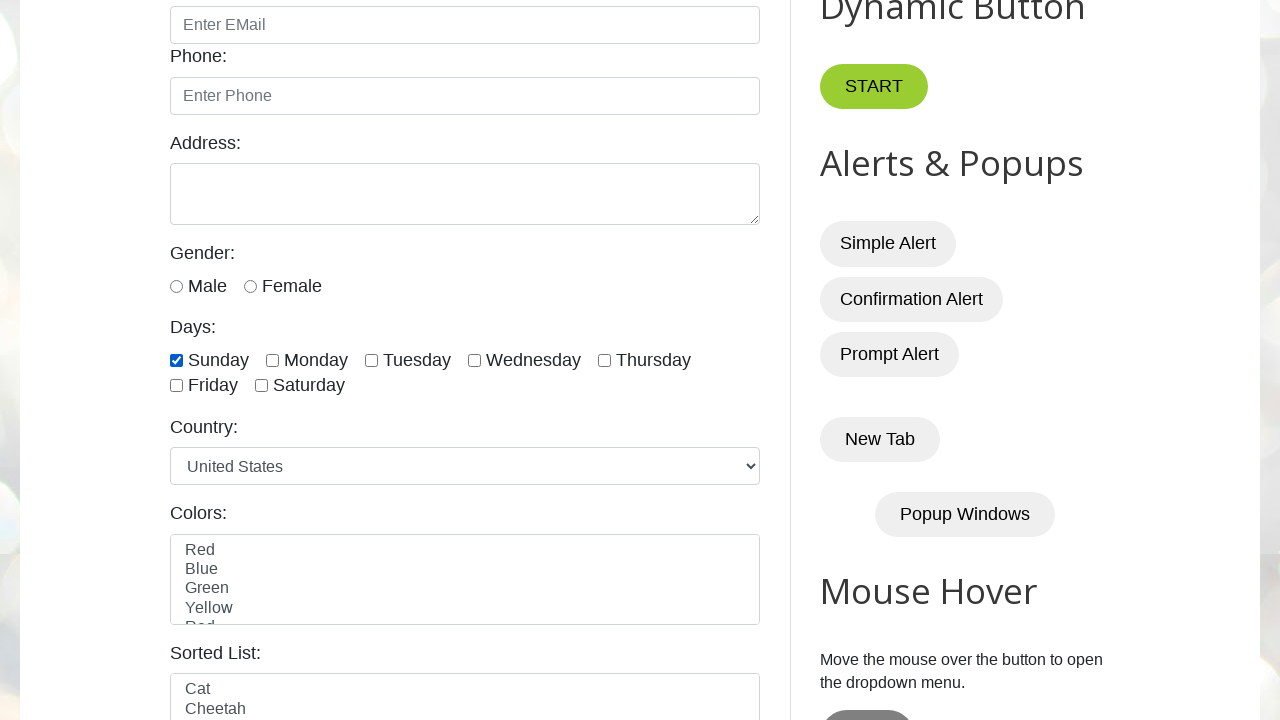

Asserted Sunday checkbox is checked
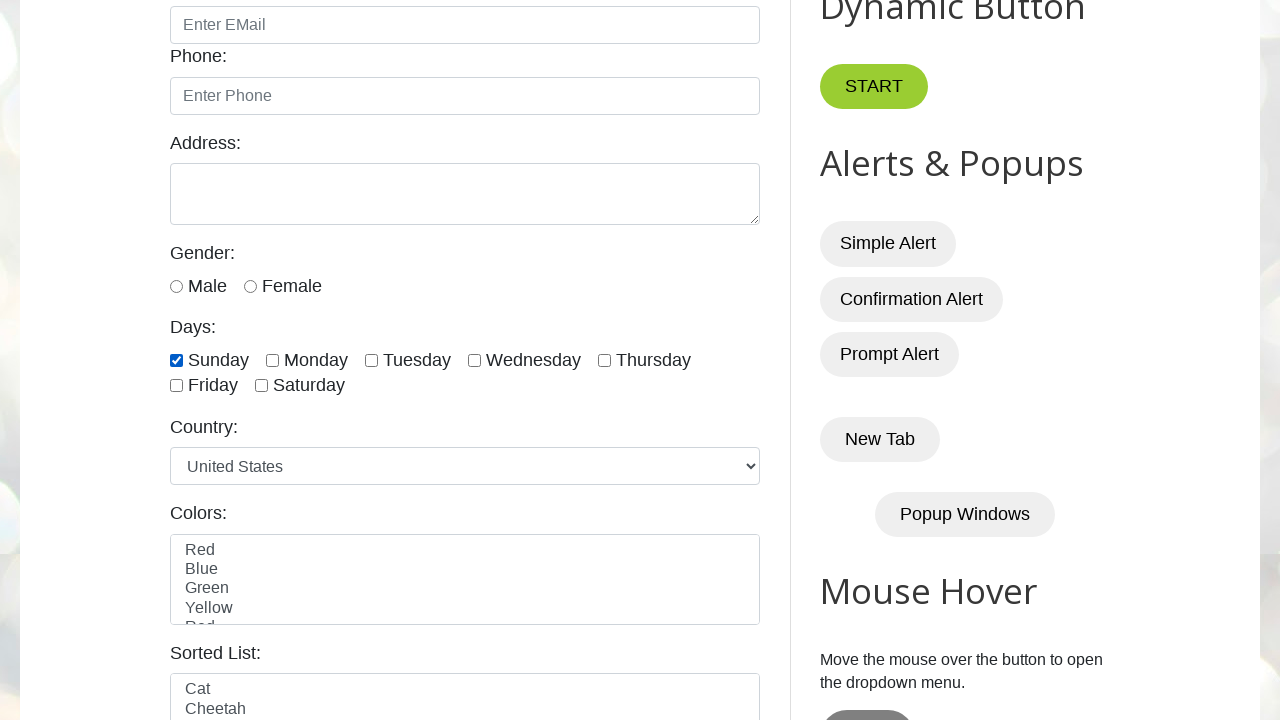

Unchecked Sunday checkbox at (176, 360) on internal:label="Sunday"i
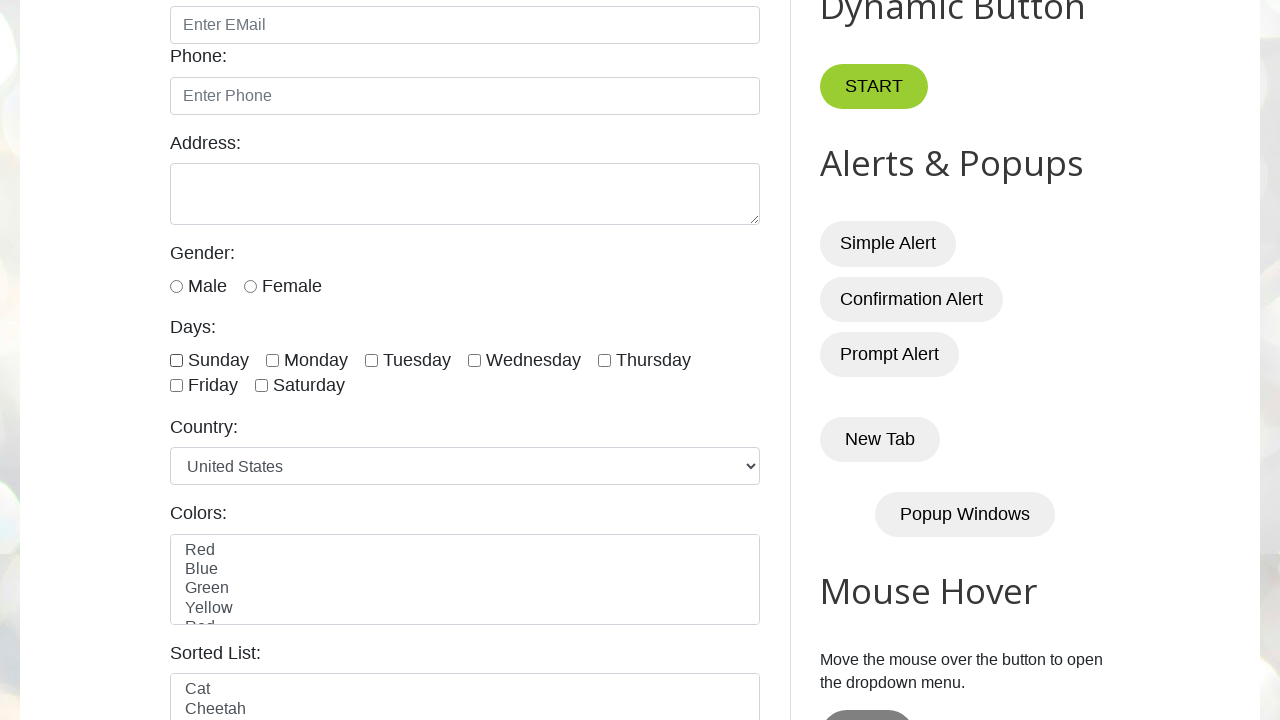

Asserted Sunday checkbox is unchecked
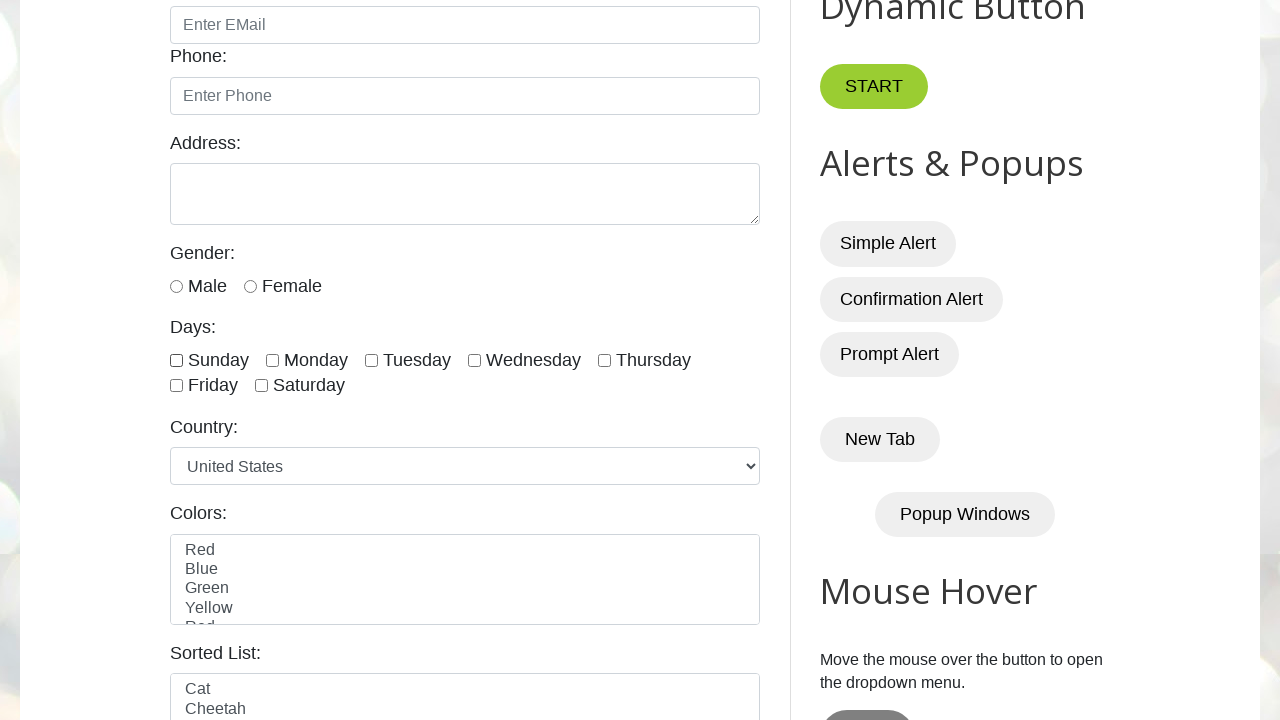

Checked Sunday checkbox at (176, 360) on internal:label="Sunday"i
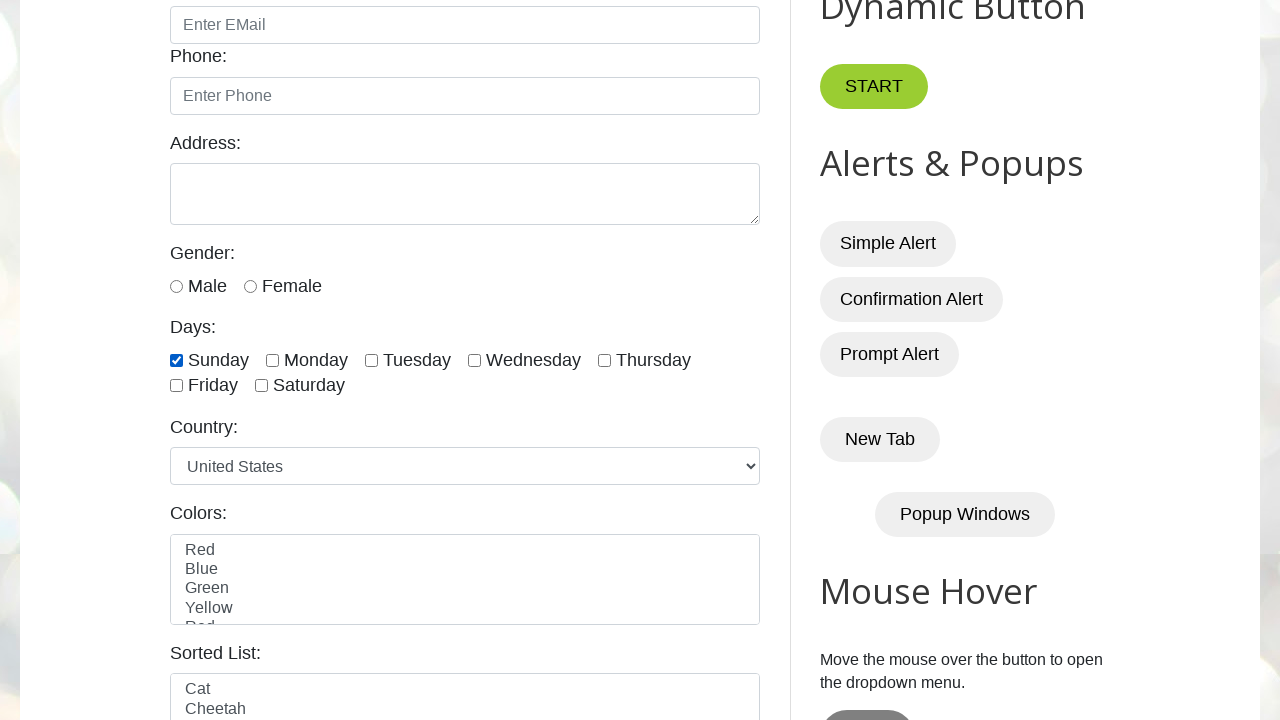

Asserted Sunday checkbox is checked
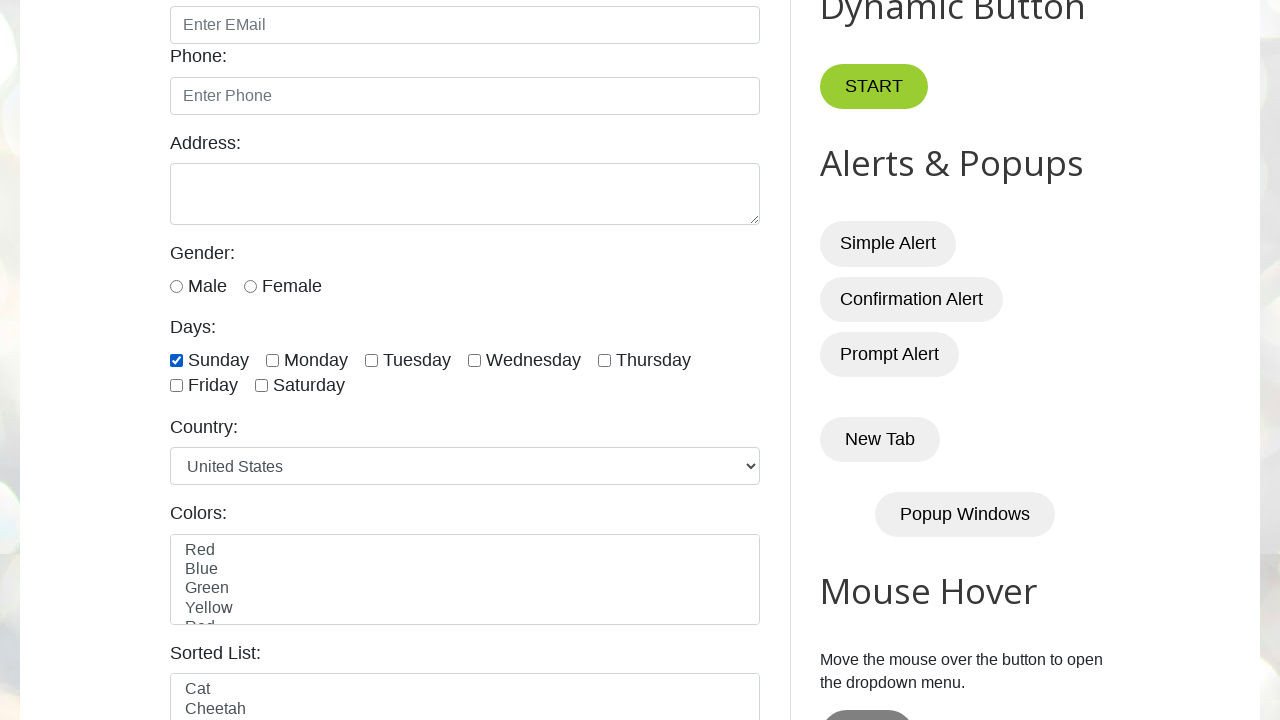

Checked Monday checkbox at (272, 360) on internal:label="Monday"i
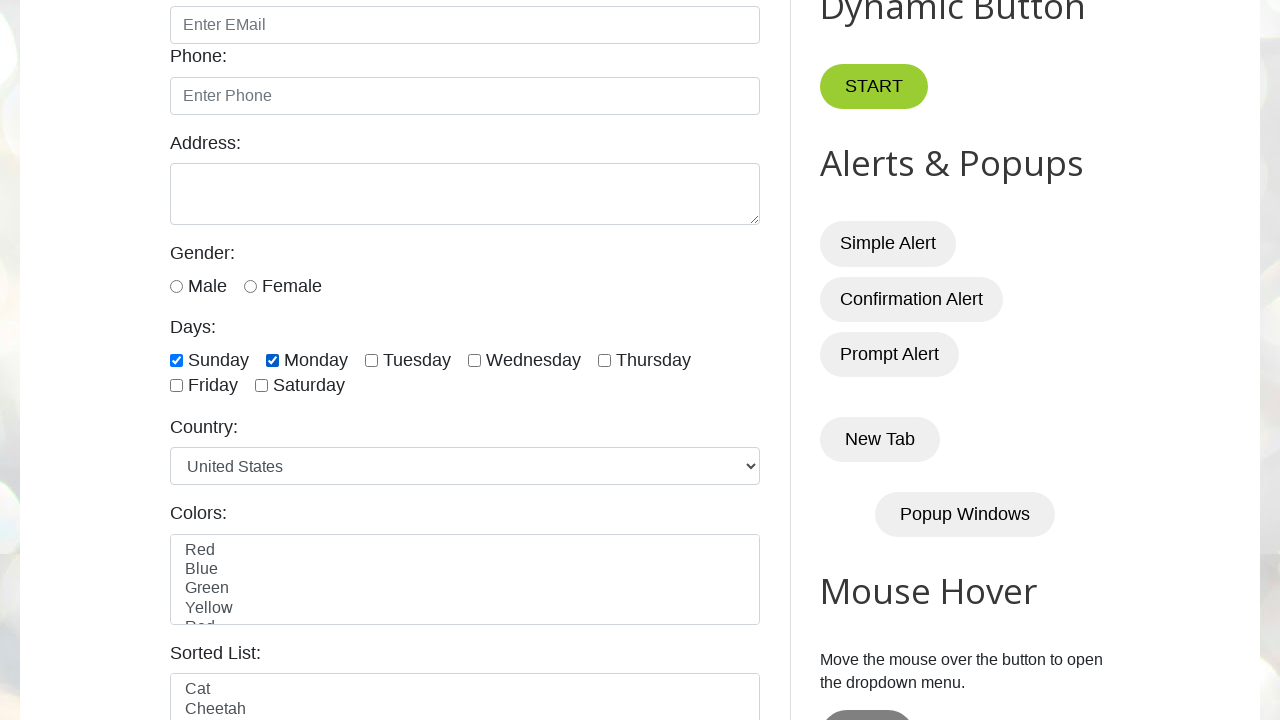

Asserted Monday checkbox is checked
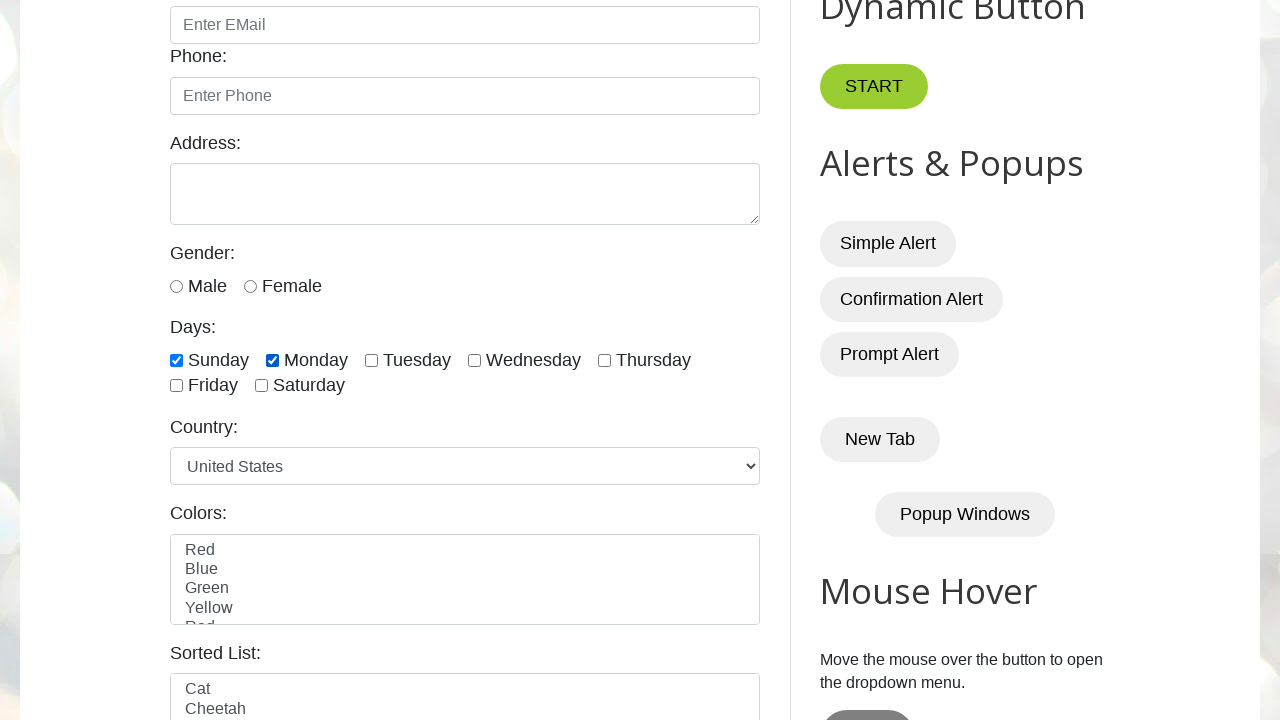

Checked Tuesday checkbox at (372, 360) on internal:label="Tuesday"i
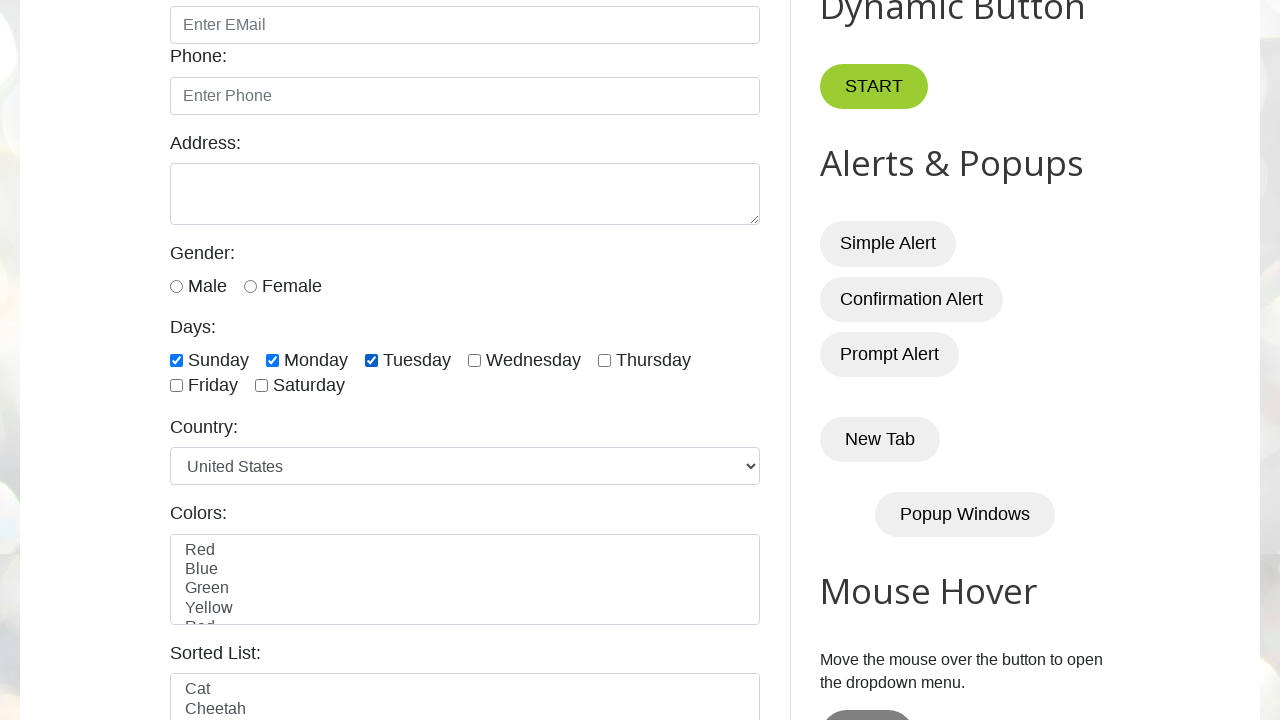

Asserted Tuesday checkbox is checked
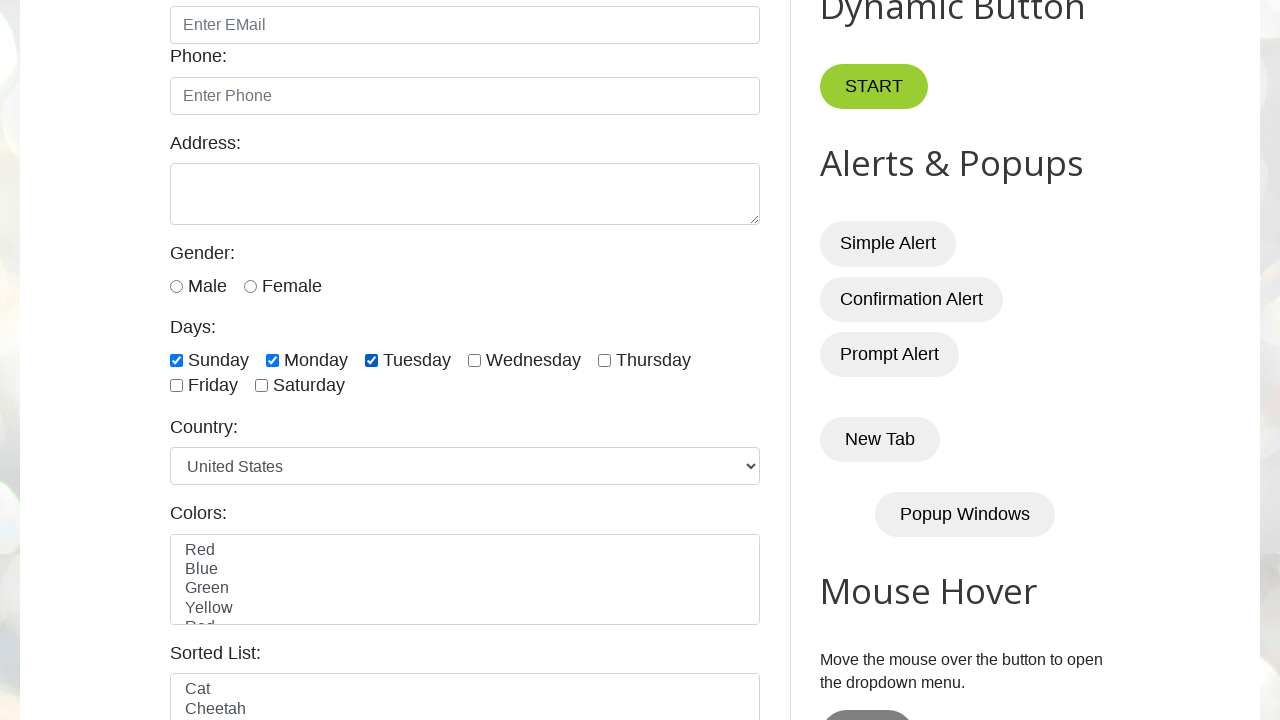

Checked Wednesday checkbox at (474, 360) on internal:label="Wednesday"i
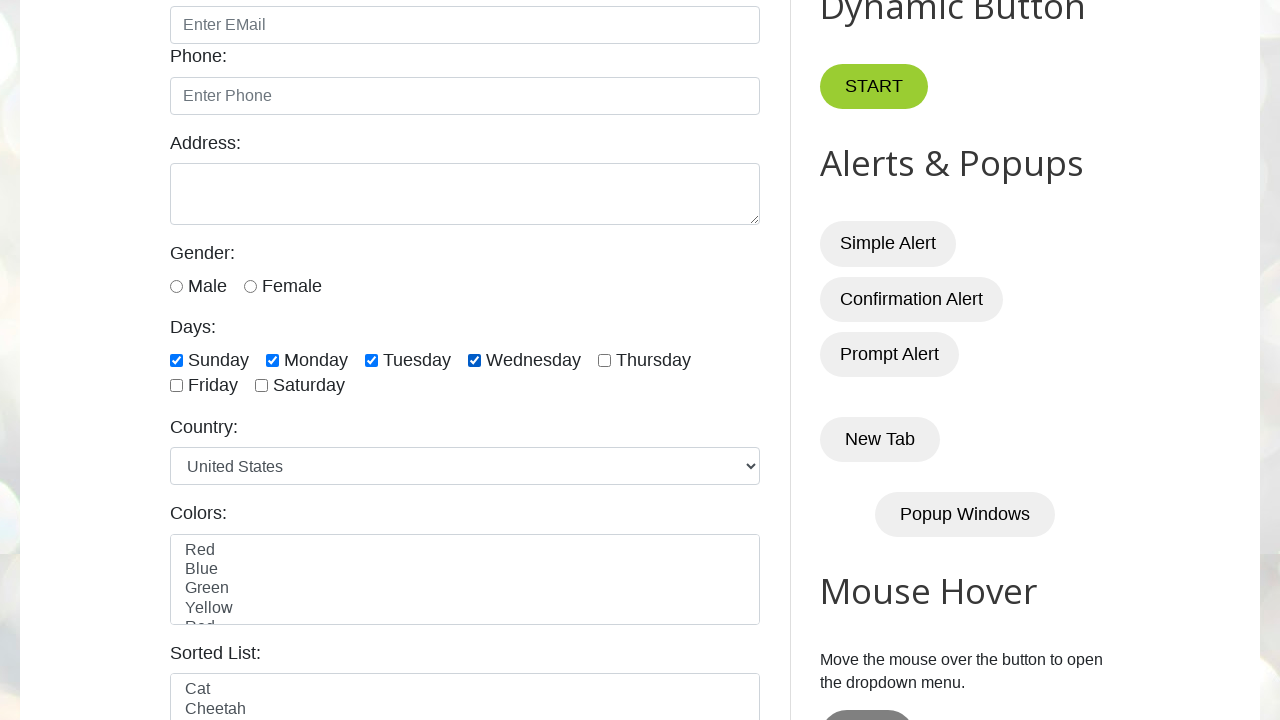

Asserted Wednesday checkbox is checked
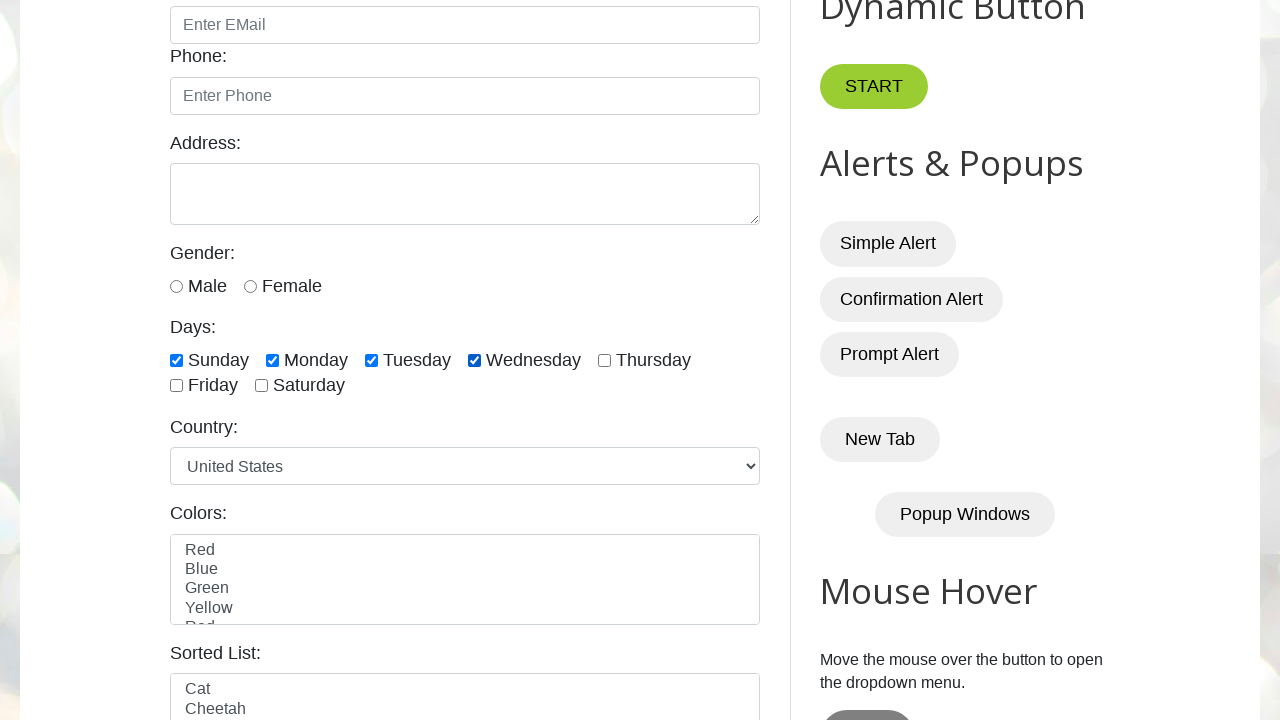

Checked Thursday checkbox at (604, 360) on internal:label="Thursday"i
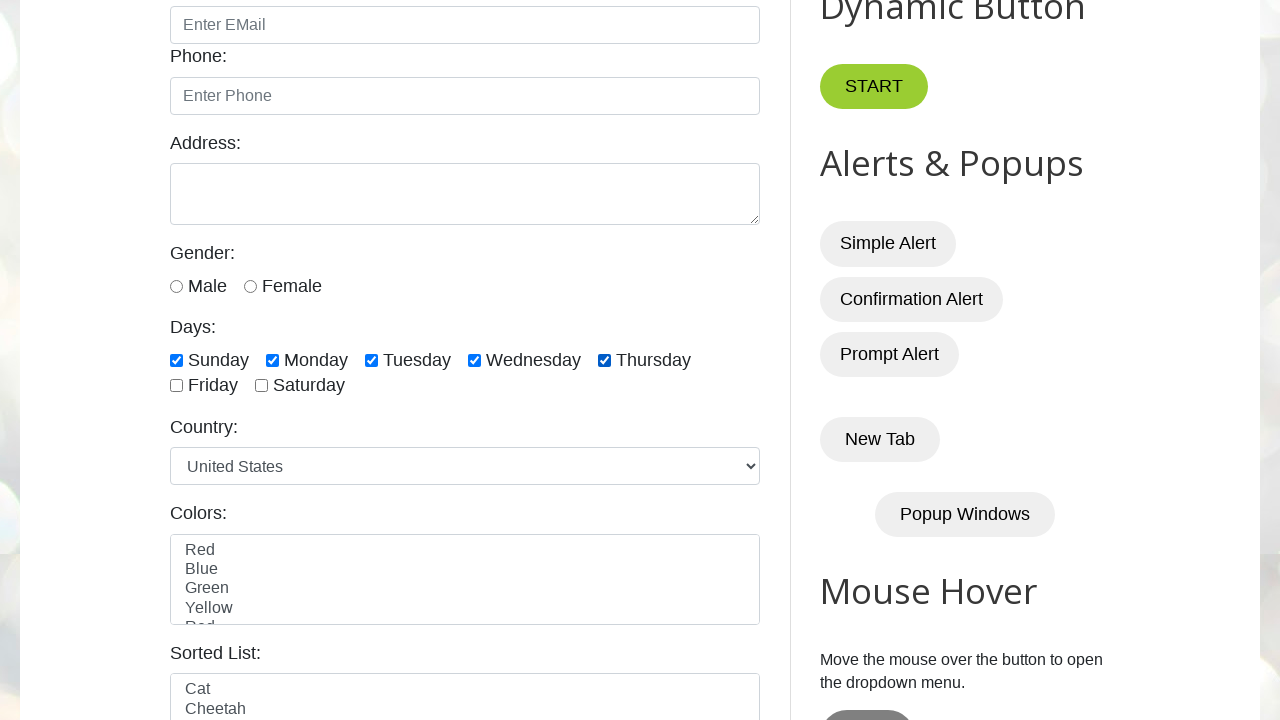

Asserted Thursday checkbox is checked
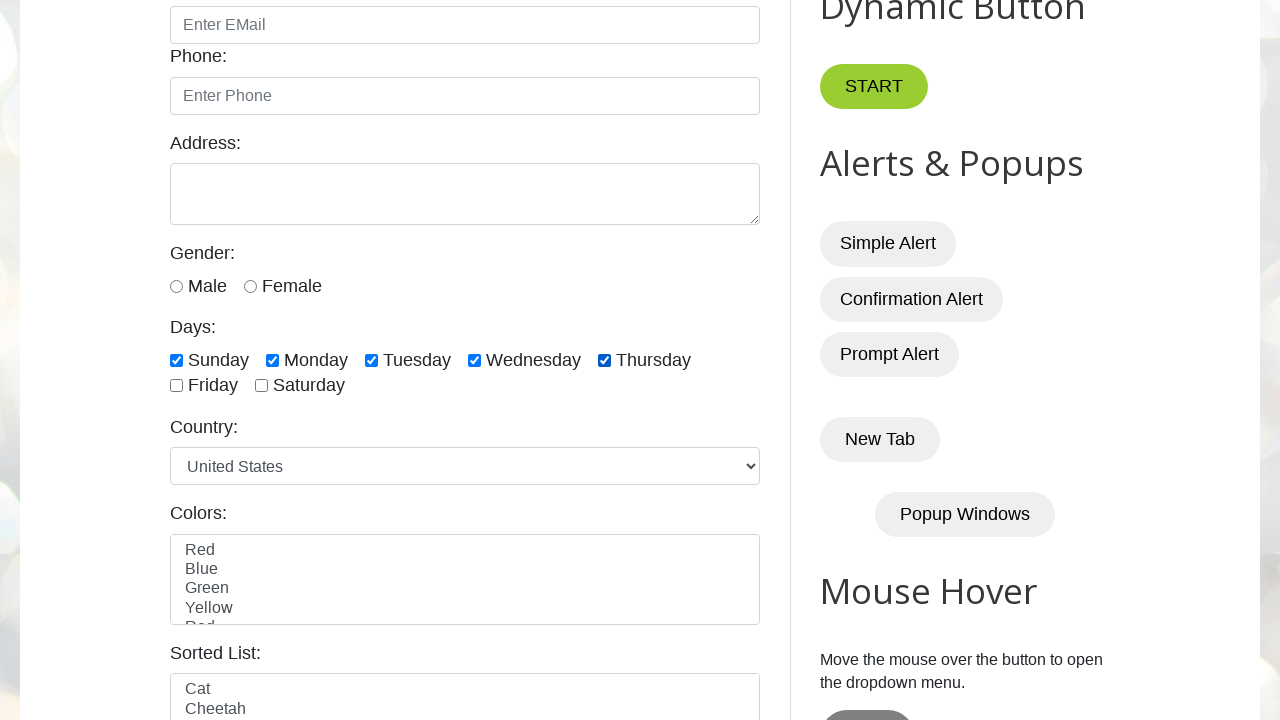

Checked Friday checkbox at (176, 386) on internal:label="Friday"i
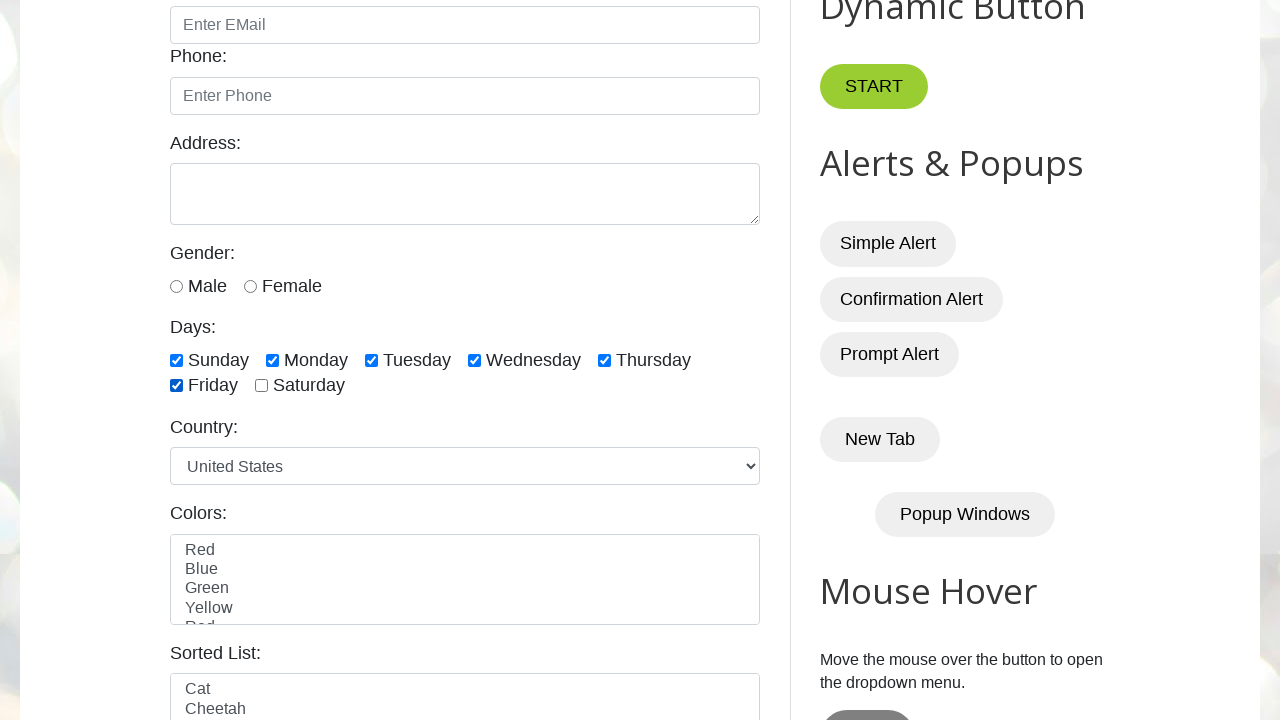

Asserted Friday checkbox is checked
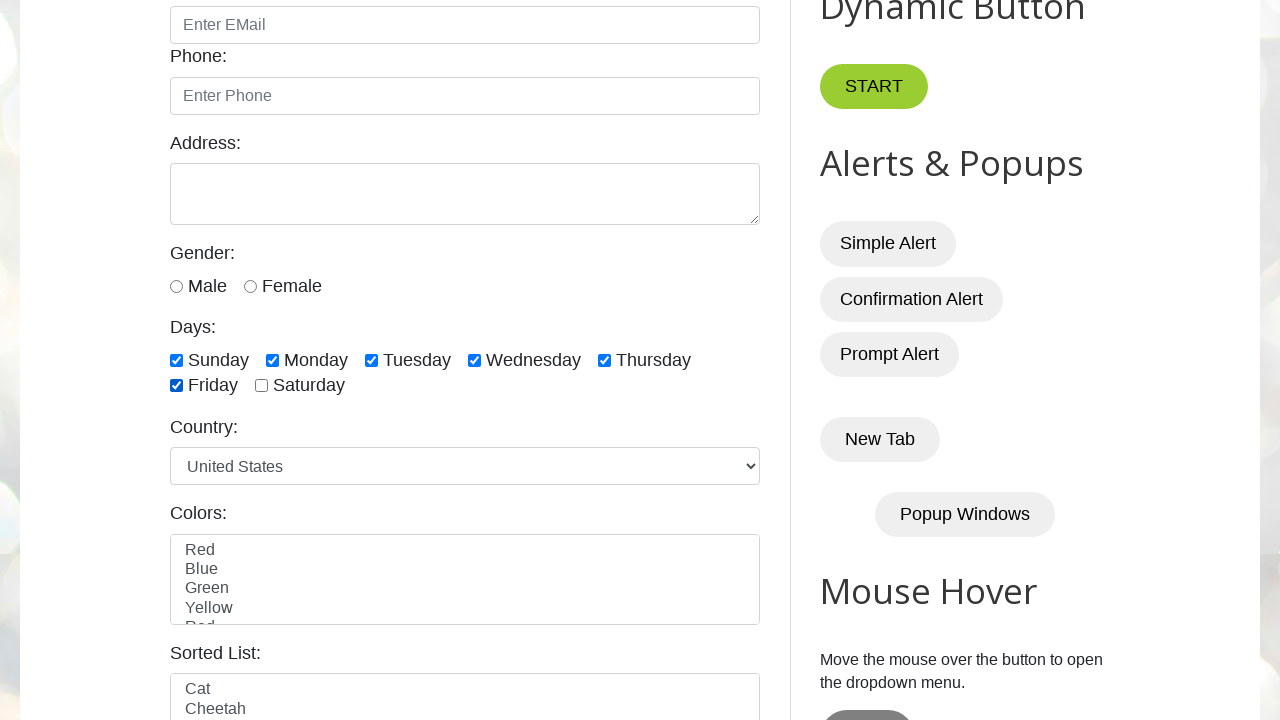

Checked Saturday checkbox at (262, 386) on internal:label="Saturday"i
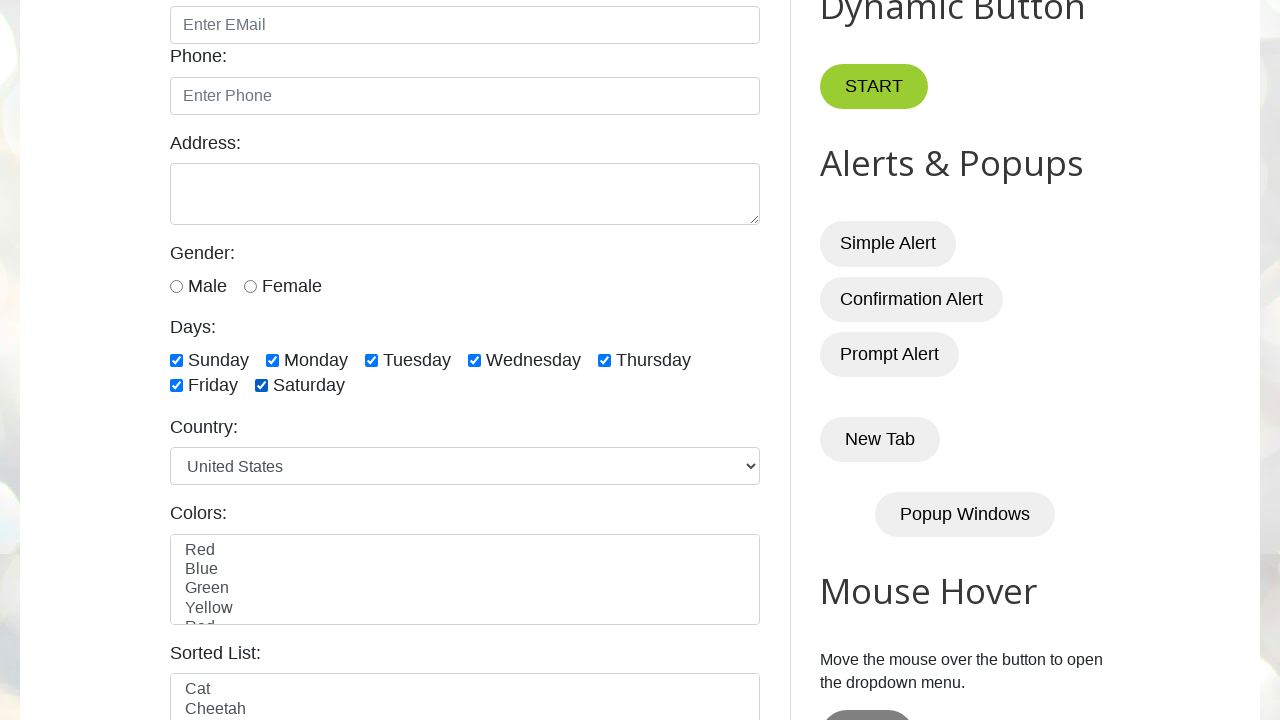

Asserted Saturday checkbox is checked
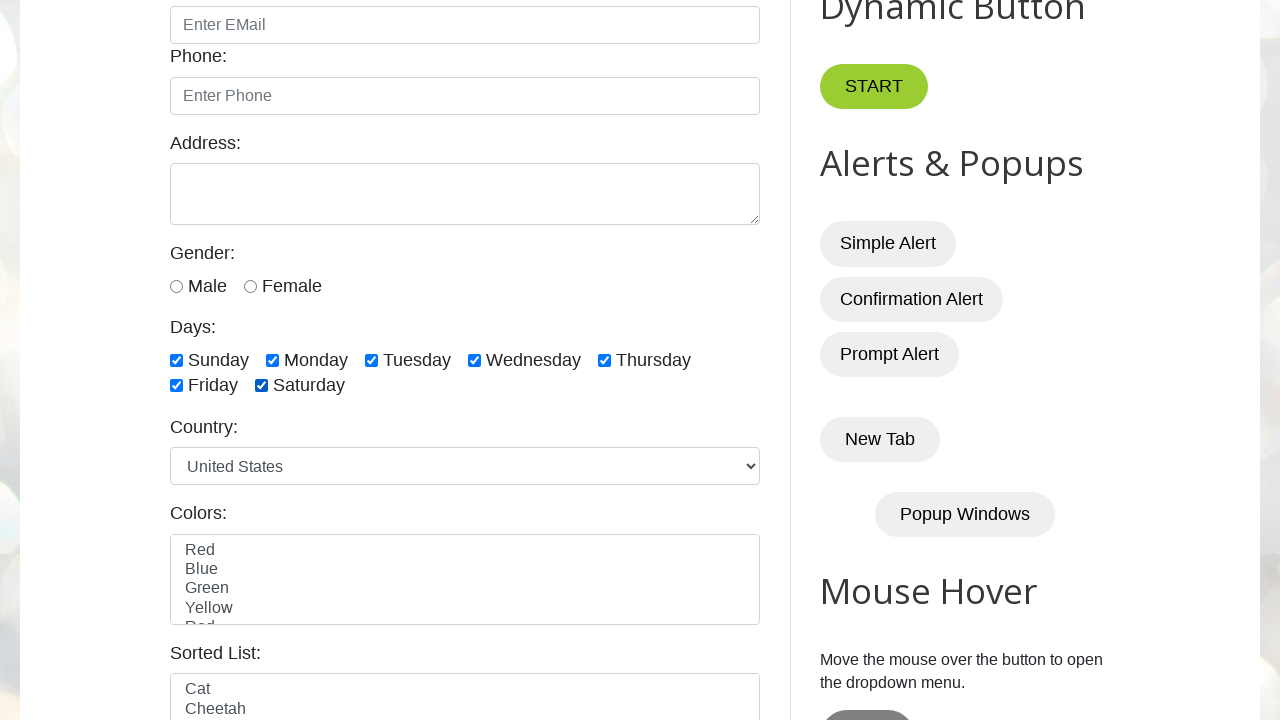

Unchecked Sunday checkbox at (176, 360) on internal:label="Sunday"i
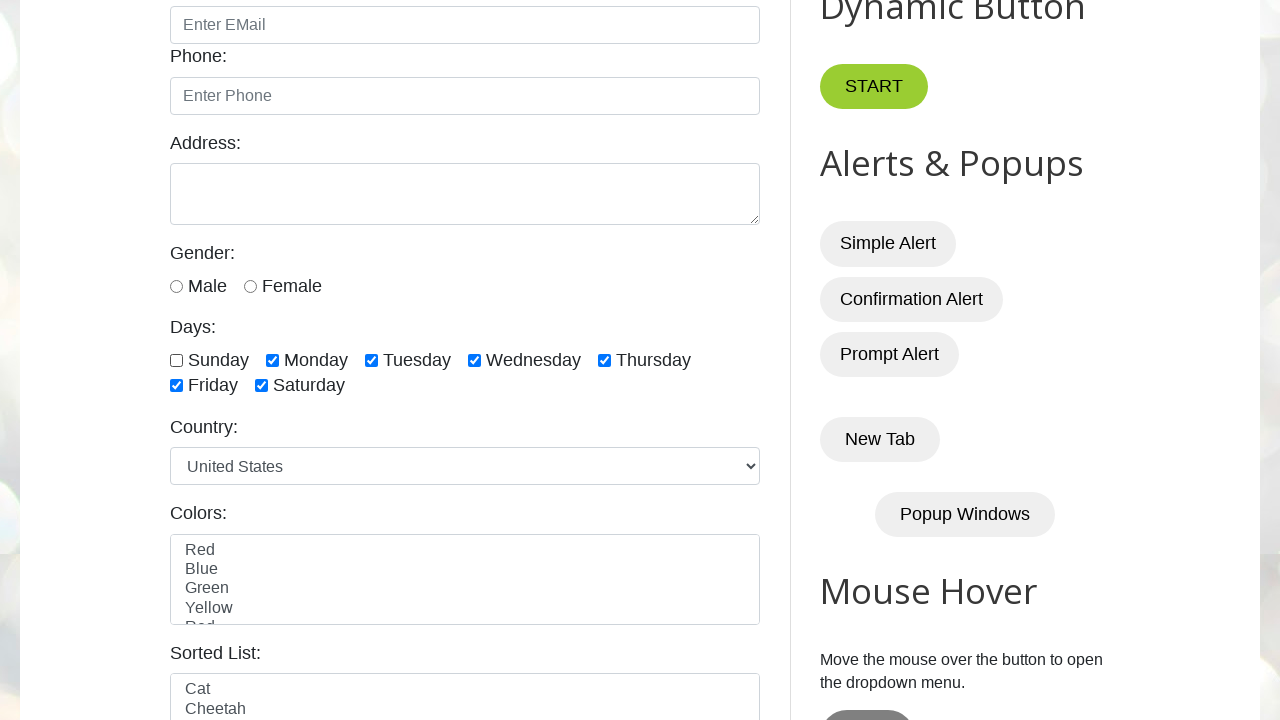

Asserted Sunday checkbox is unchecked
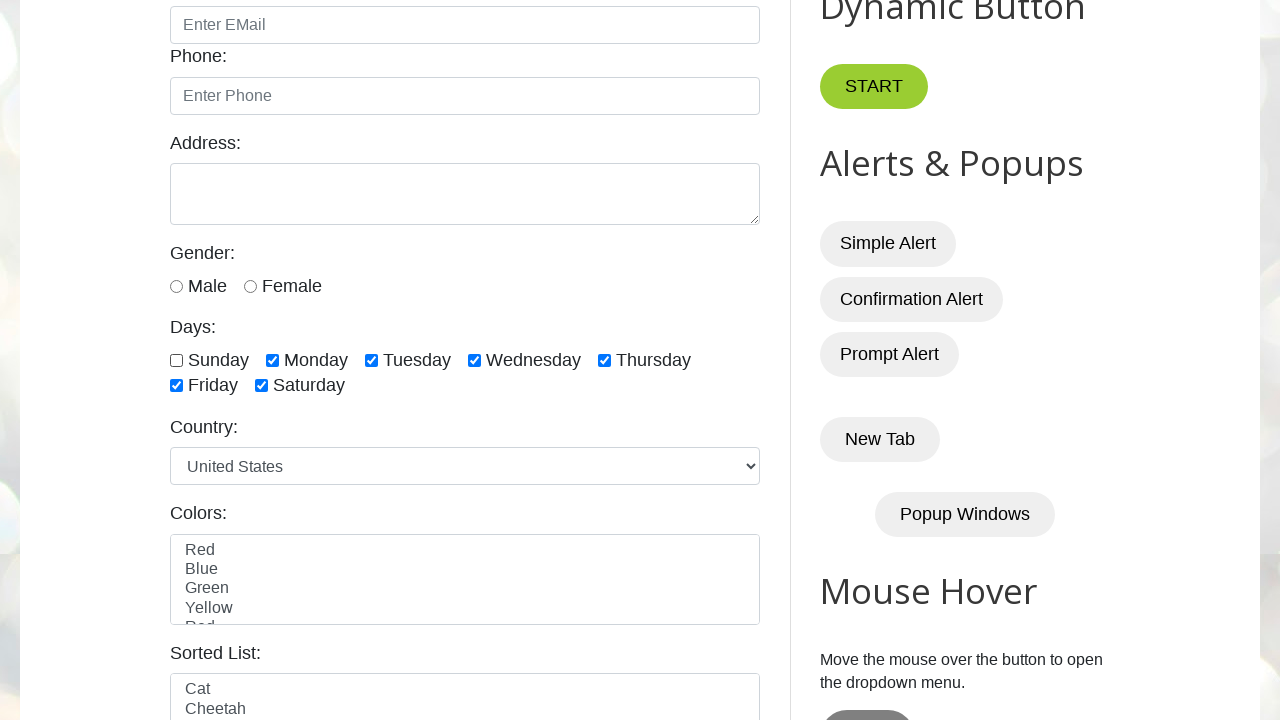

Unchecked Monday checkbox at (272, 360) on internal:label="Monday"i
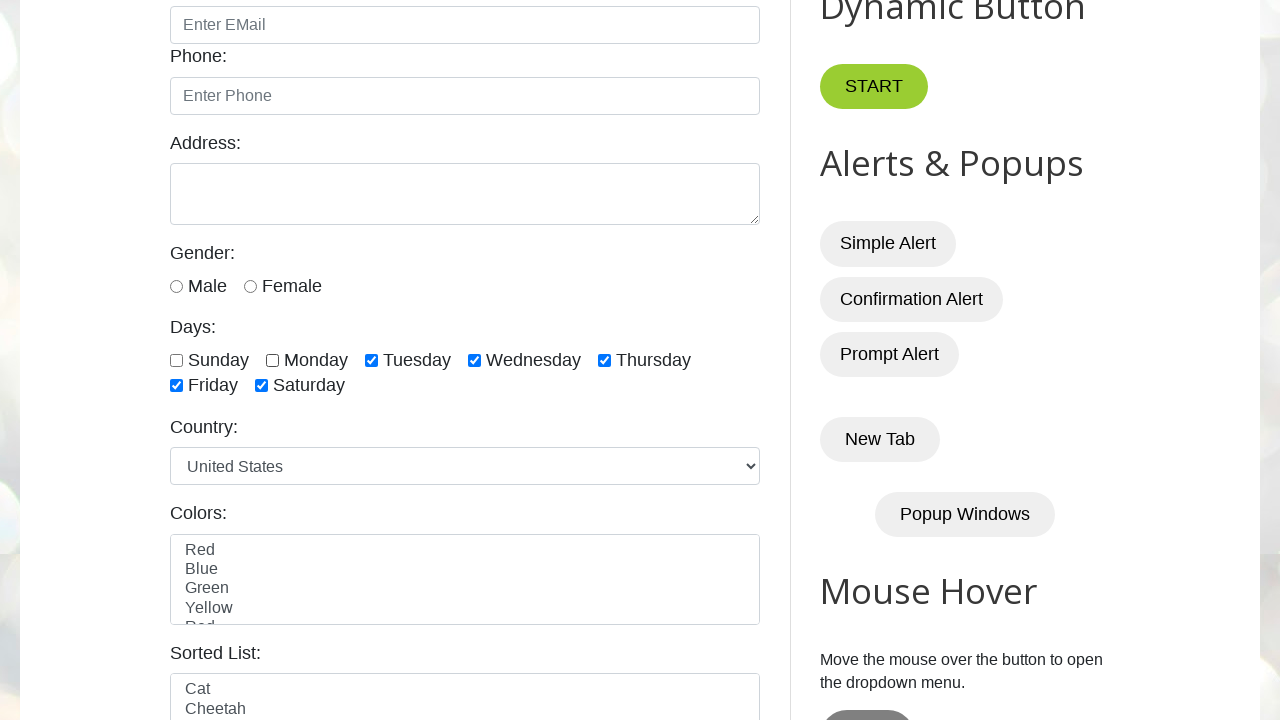

Asserted Monday checkbox is unchecked
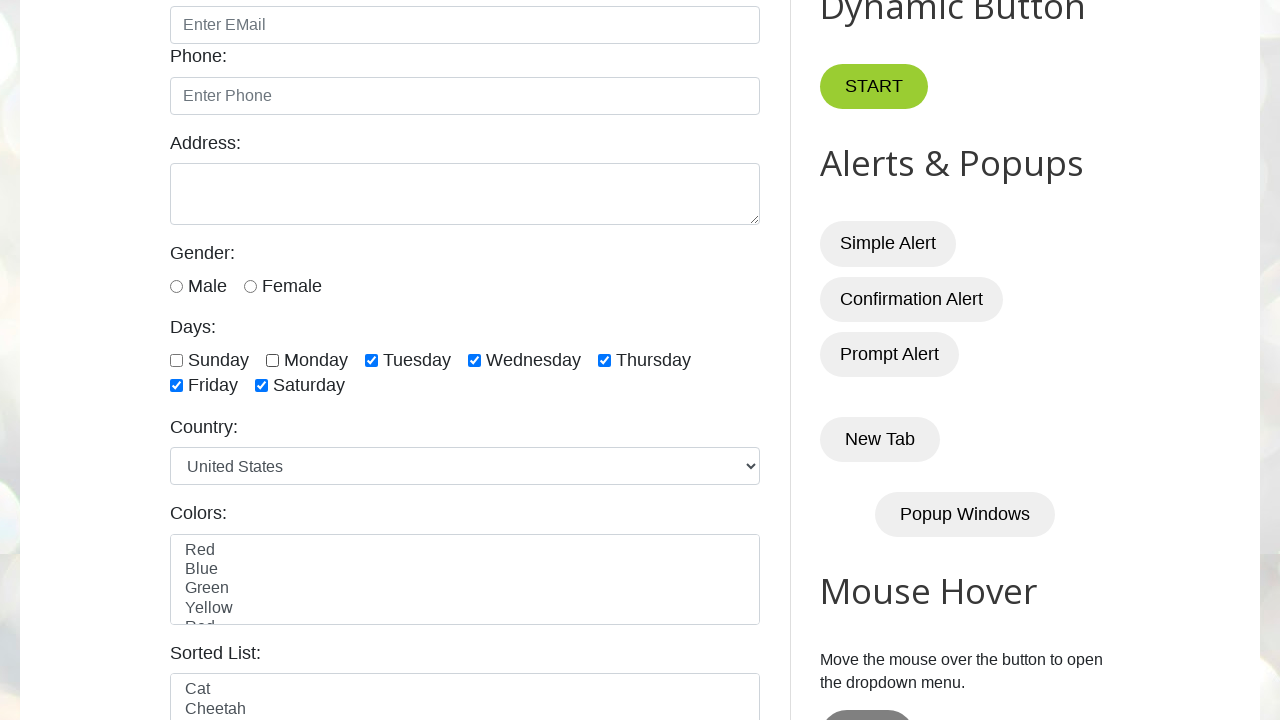

Unchecked Tuesday checkbox at (372, 360) on internal:label="Tuesday"i
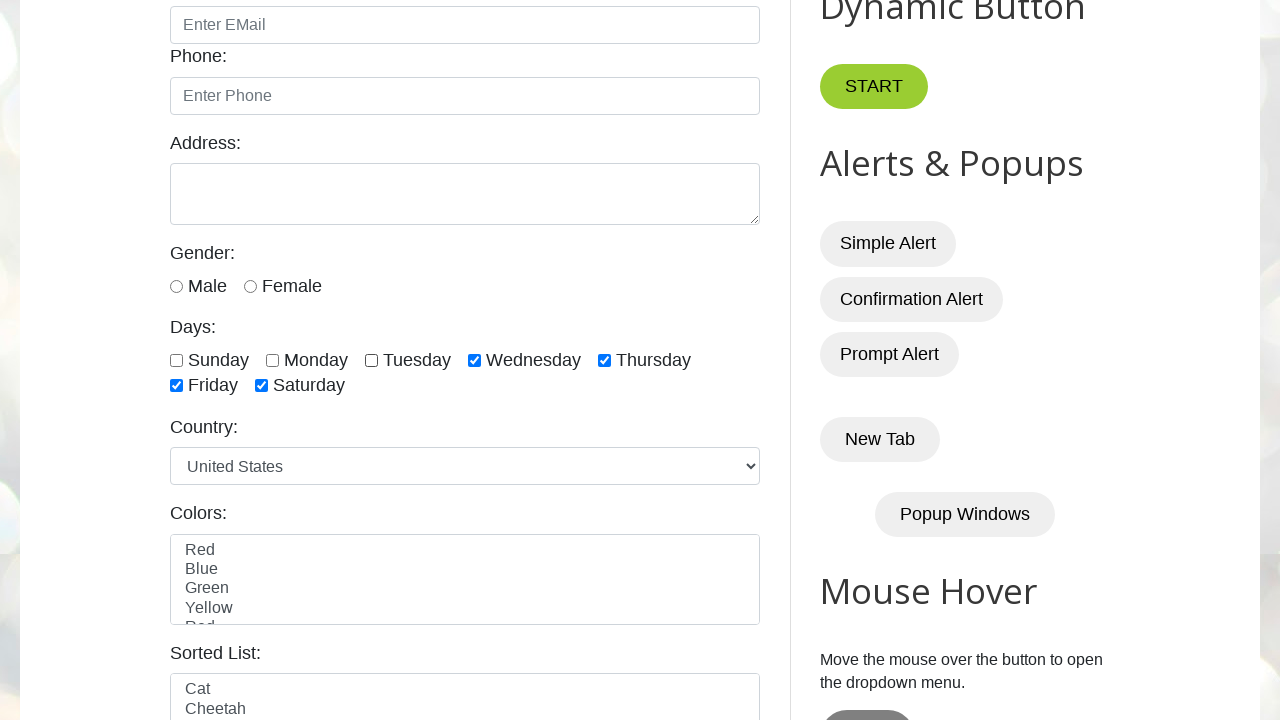

Asserted Tuesday checkbox is unchecked
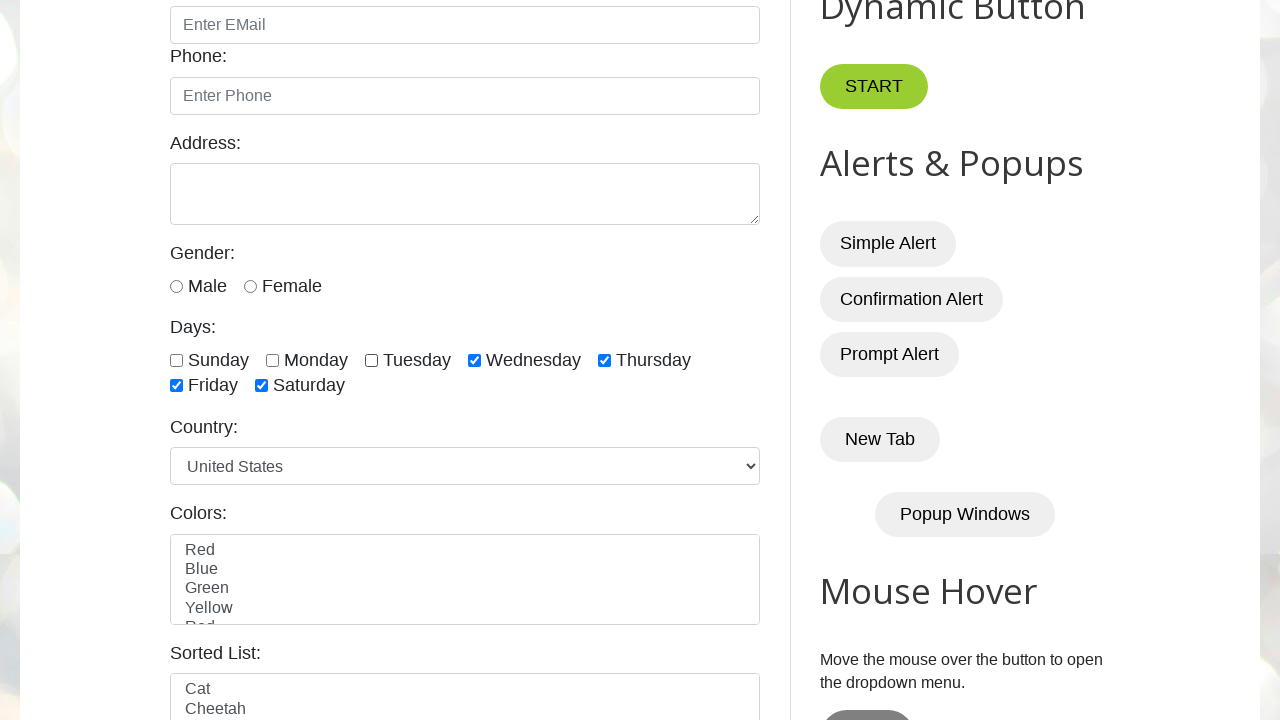

Unchecked Wednesday checkbox at (474, 360) on internal:label="Wednesday"i
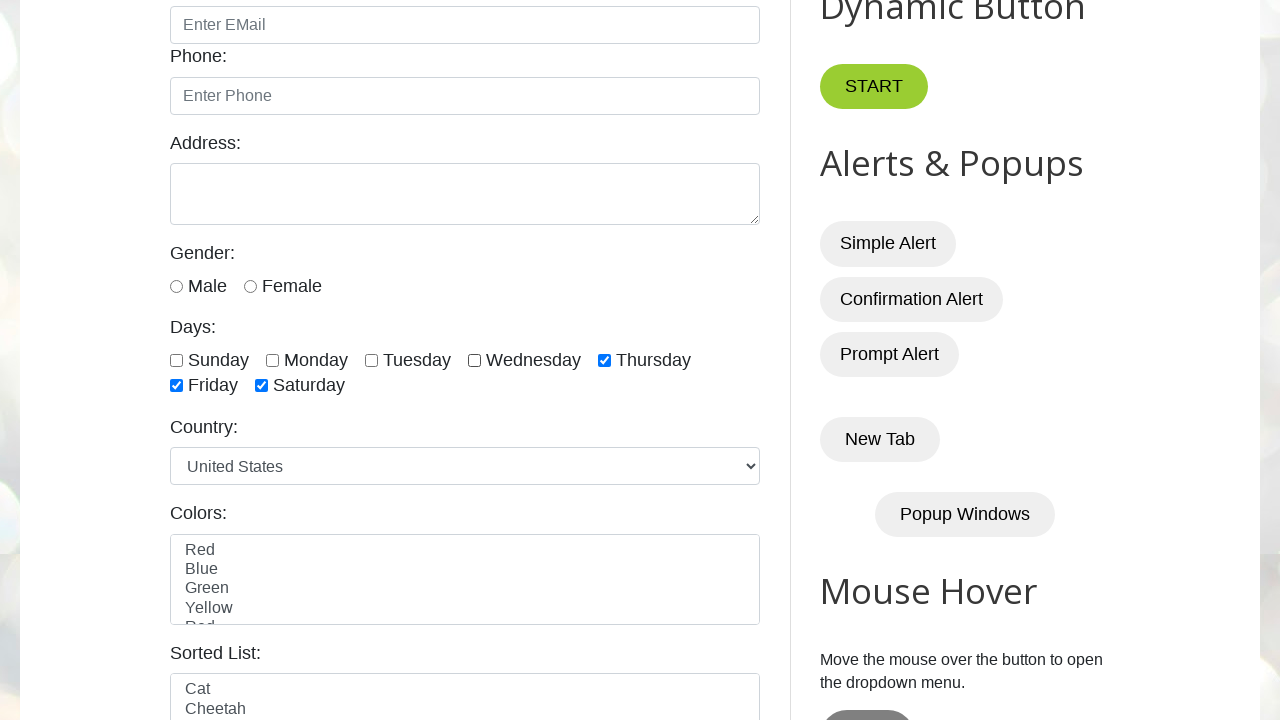

Asserted Wednesday checkbox is unchecked
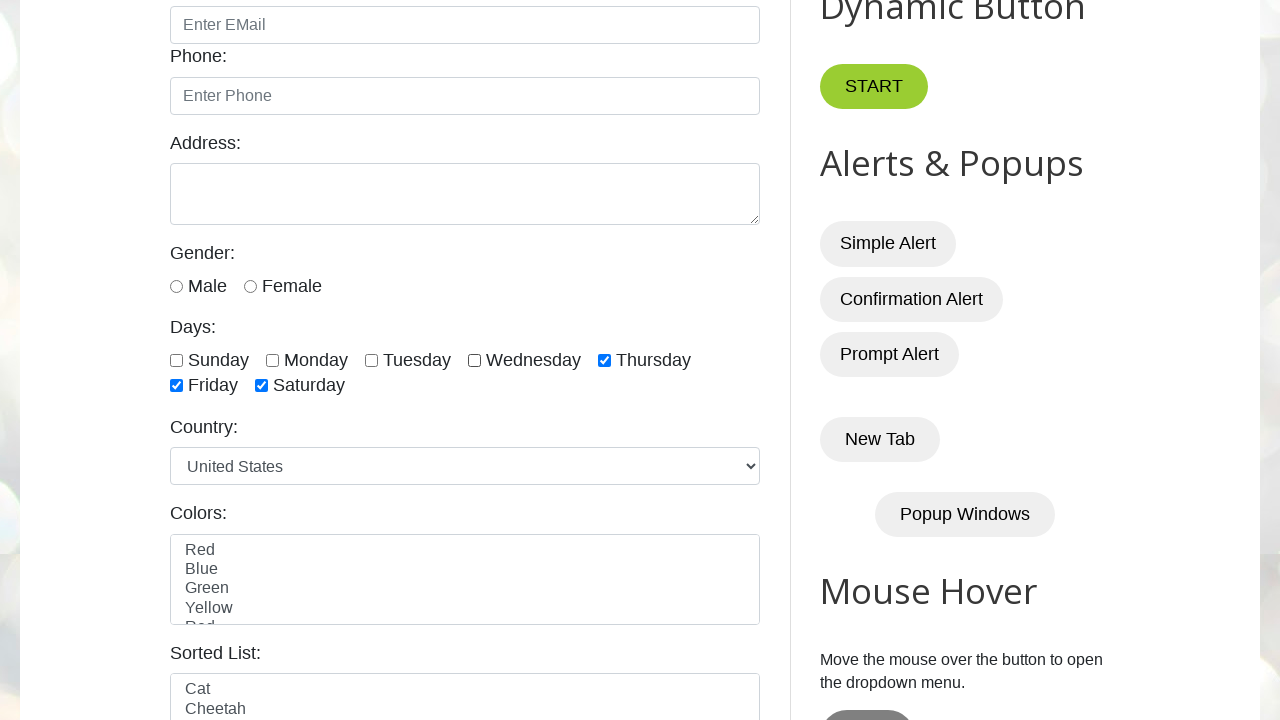

Unchecked Thursday checkbox at (604, 360) on internal:label="Thursday"i
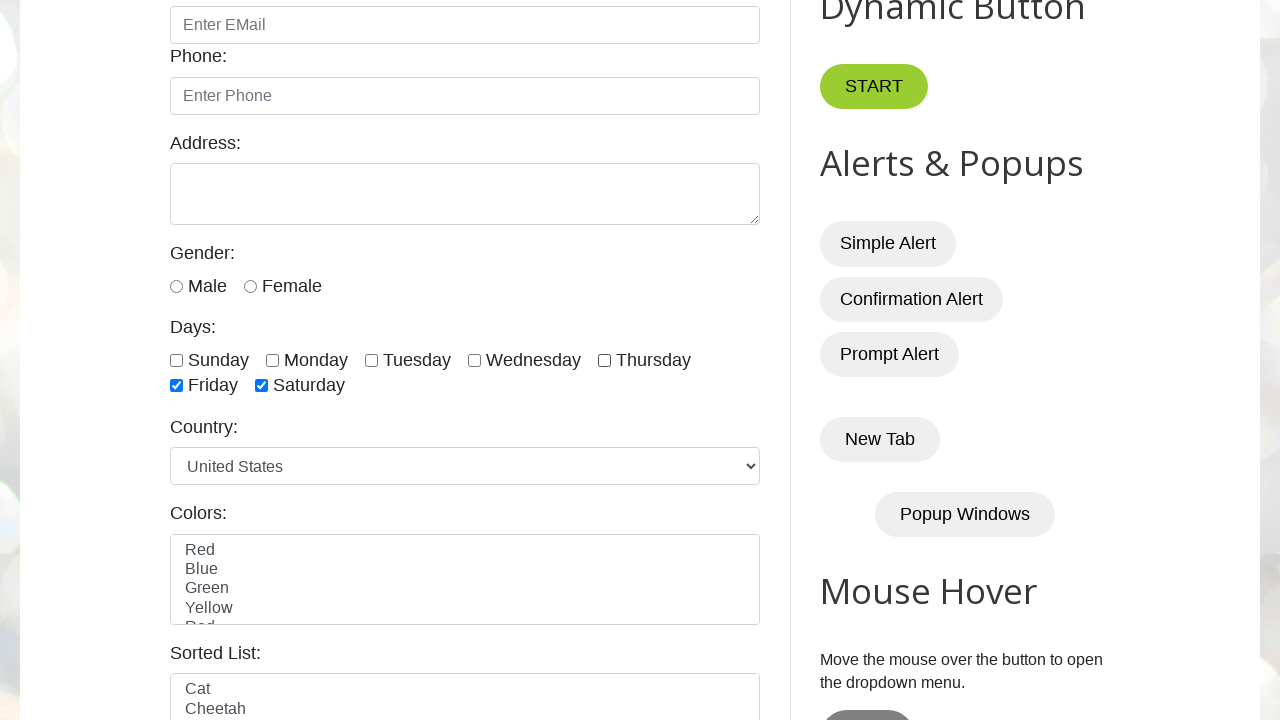

Asserted Thursday checkbox is unchecked
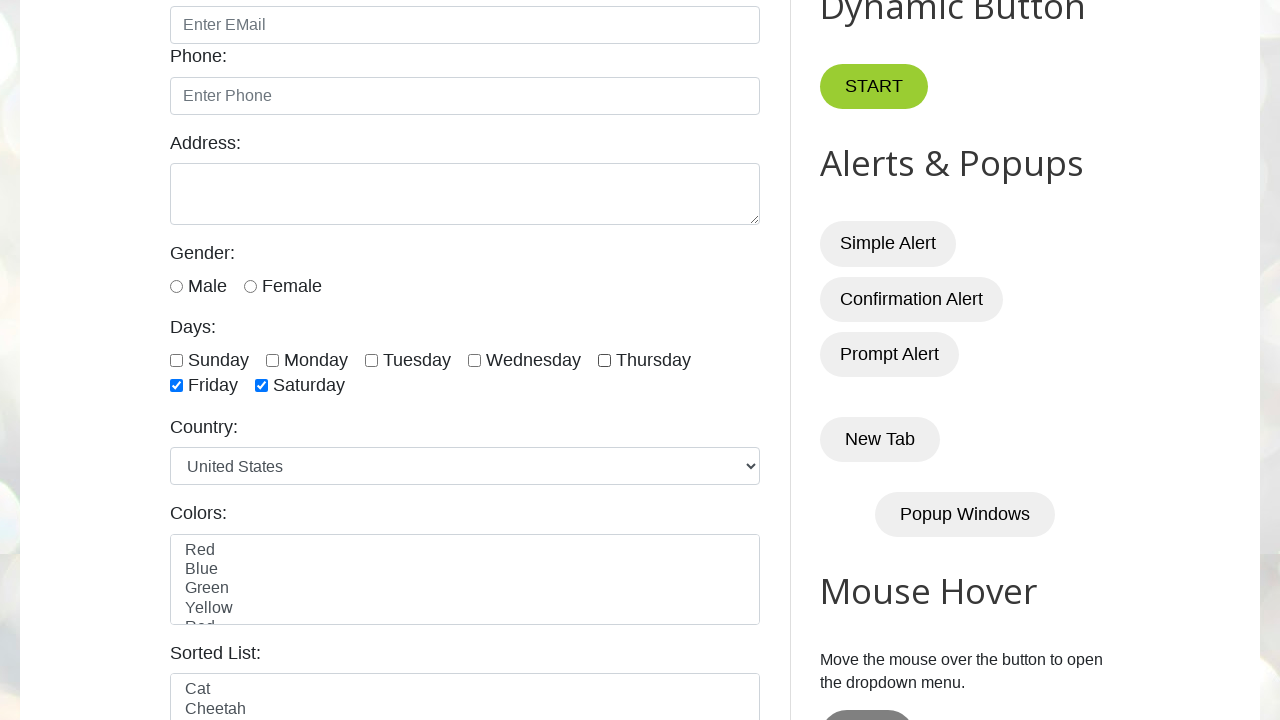

Unchecked Friday checkbox at (176, 386) on internal:label="Friday"i
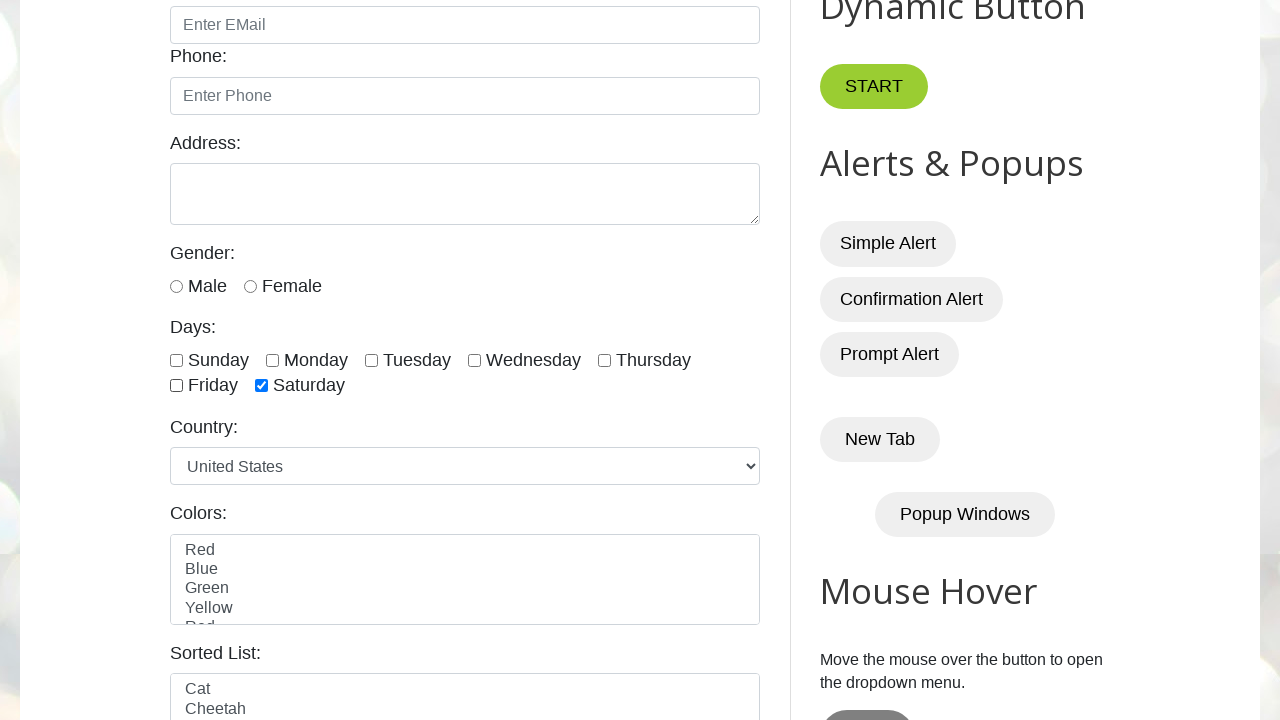

Asserted Friday checkbox is unchecked
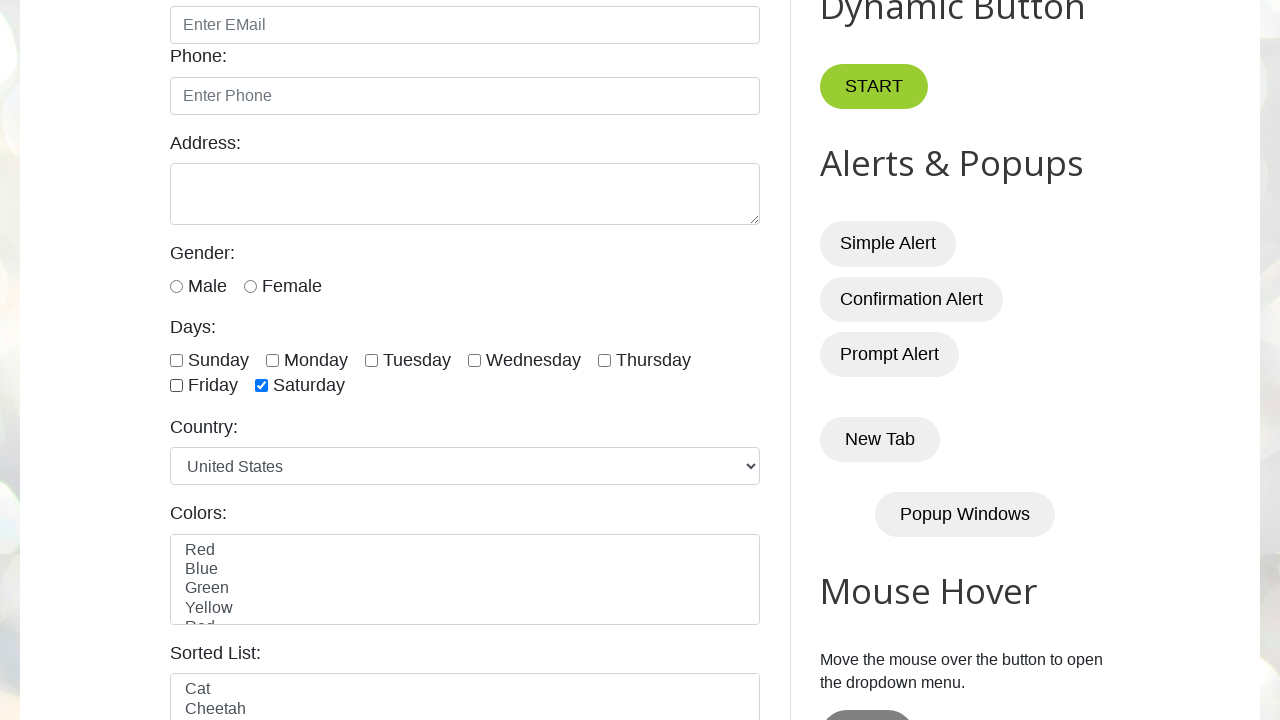

Unchecked Saturday checkbox at (262, 386) on internal:label="Saturday"i
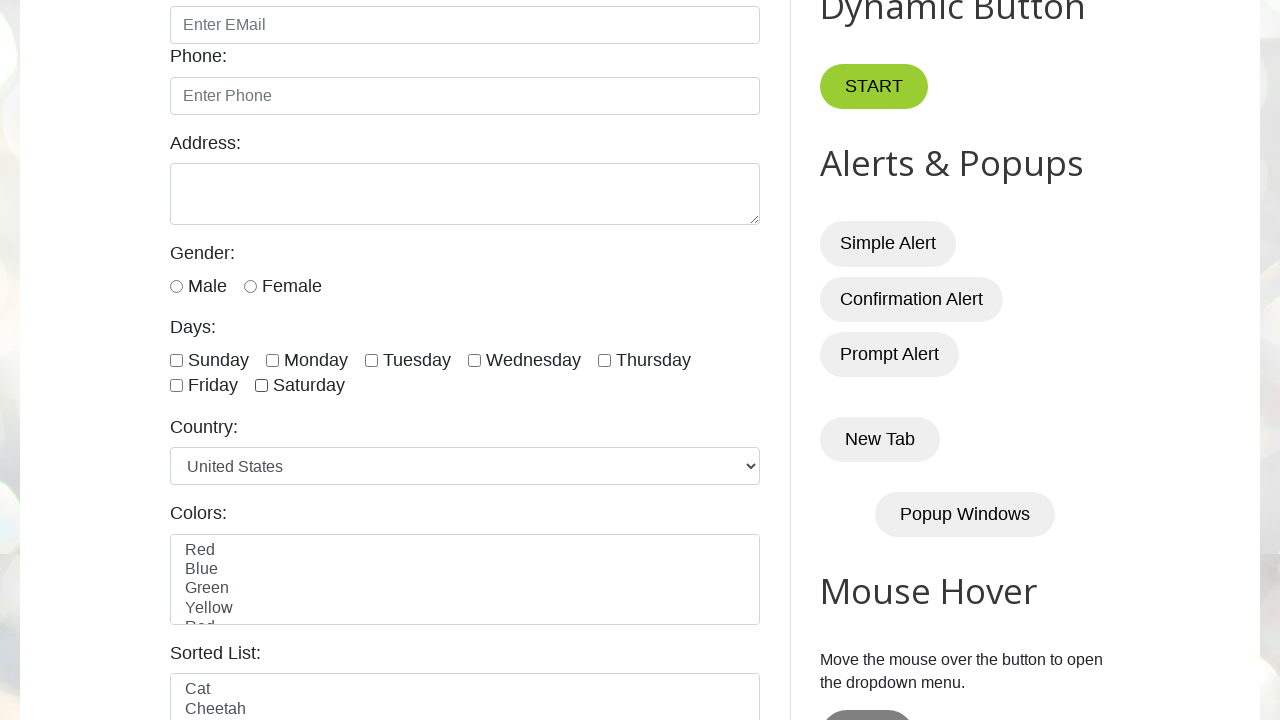

Asserted Saturday checkbox is unchecked
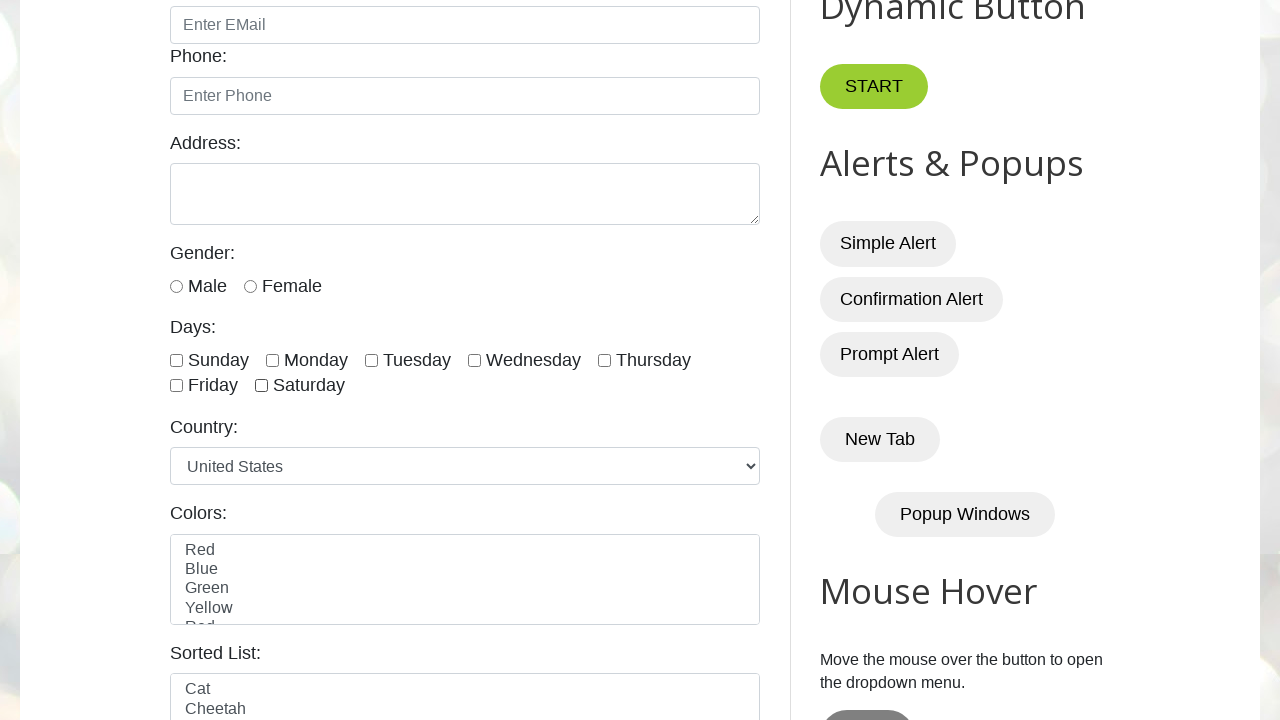

Checked Thursday checkbox (last 3 days) at (604, 360) on internal:label="Thursday"i
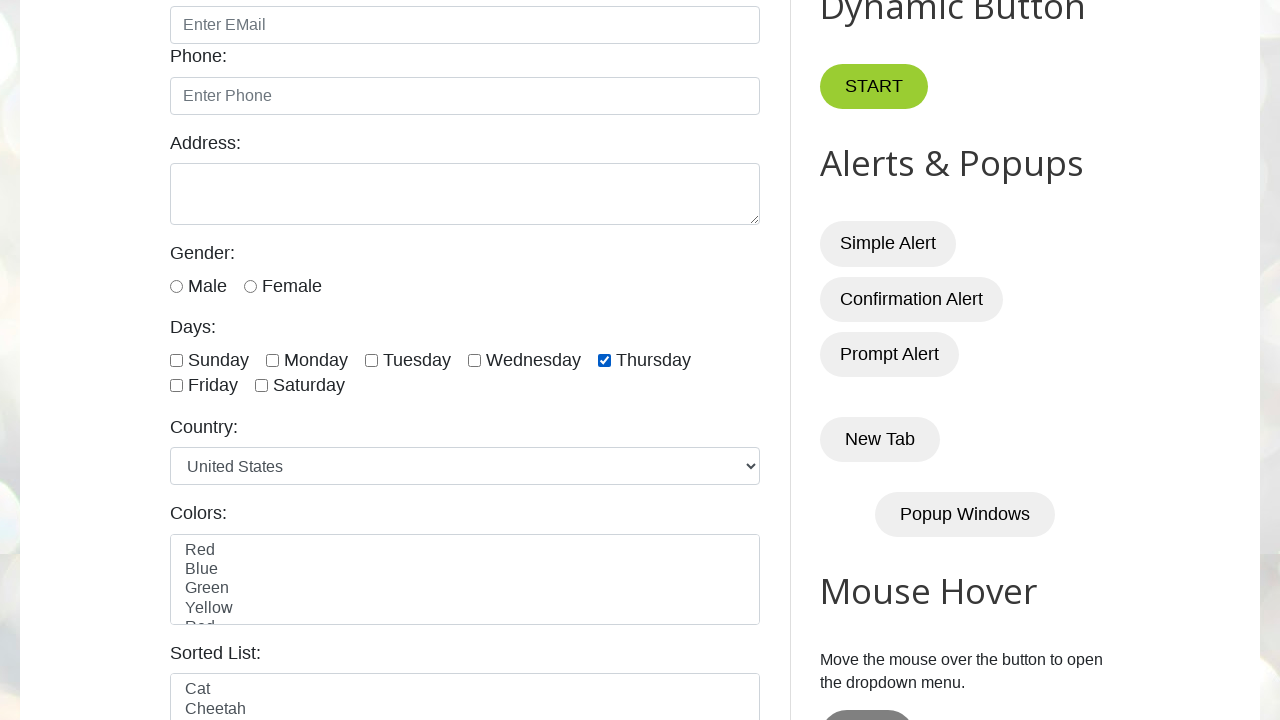

Asserted Thursday checkbox is checked
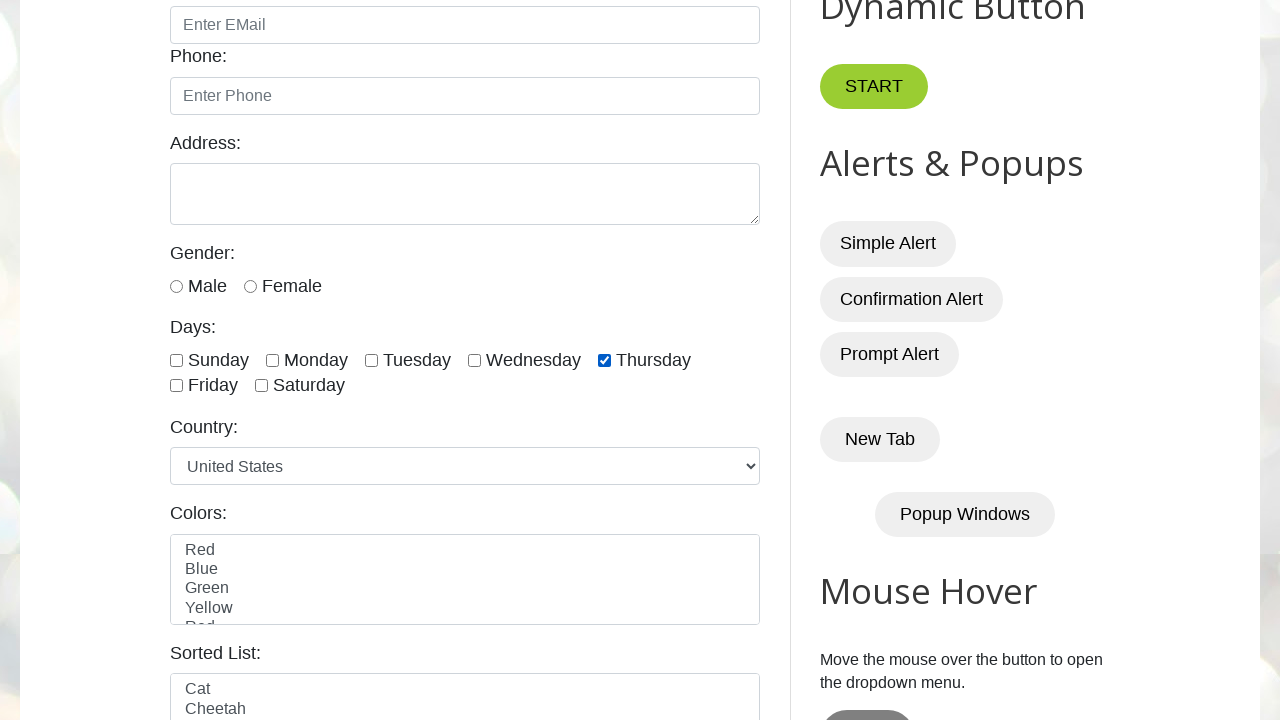

Checked Friday checkbox (last 3 days) at (176, 386) on internal:label="Friday"i
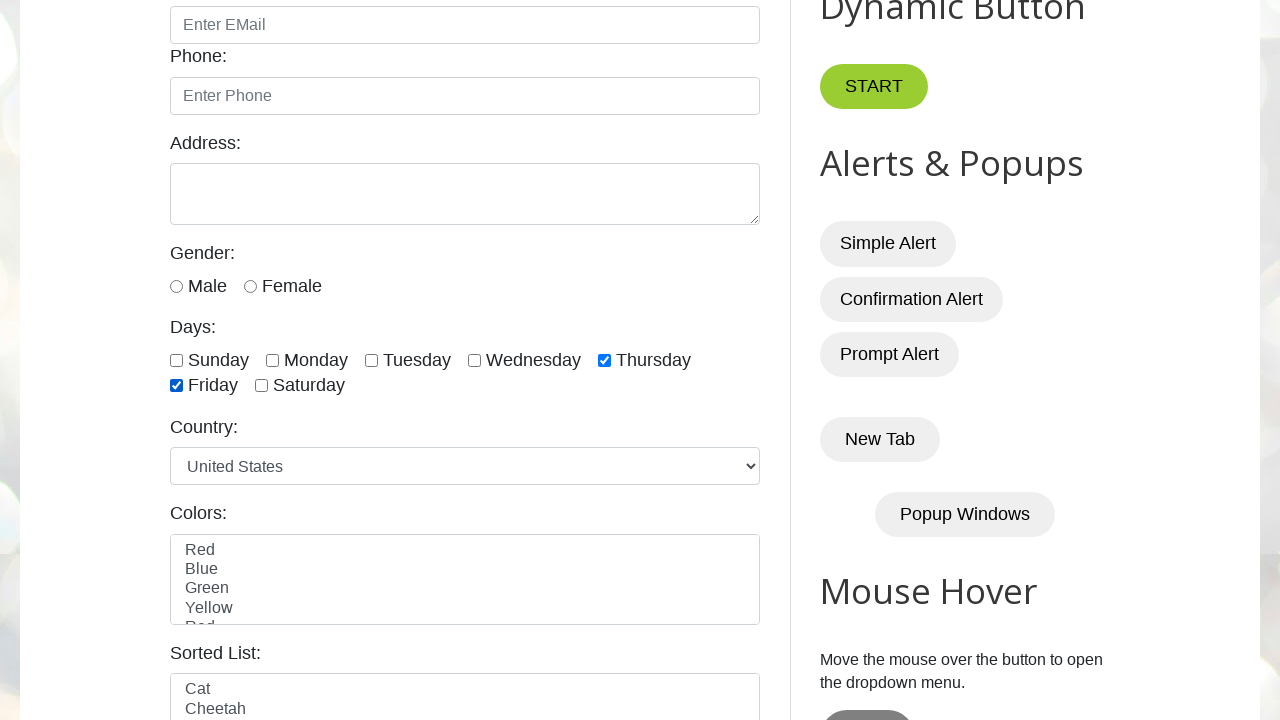

Asserted Friday checkbox is checked
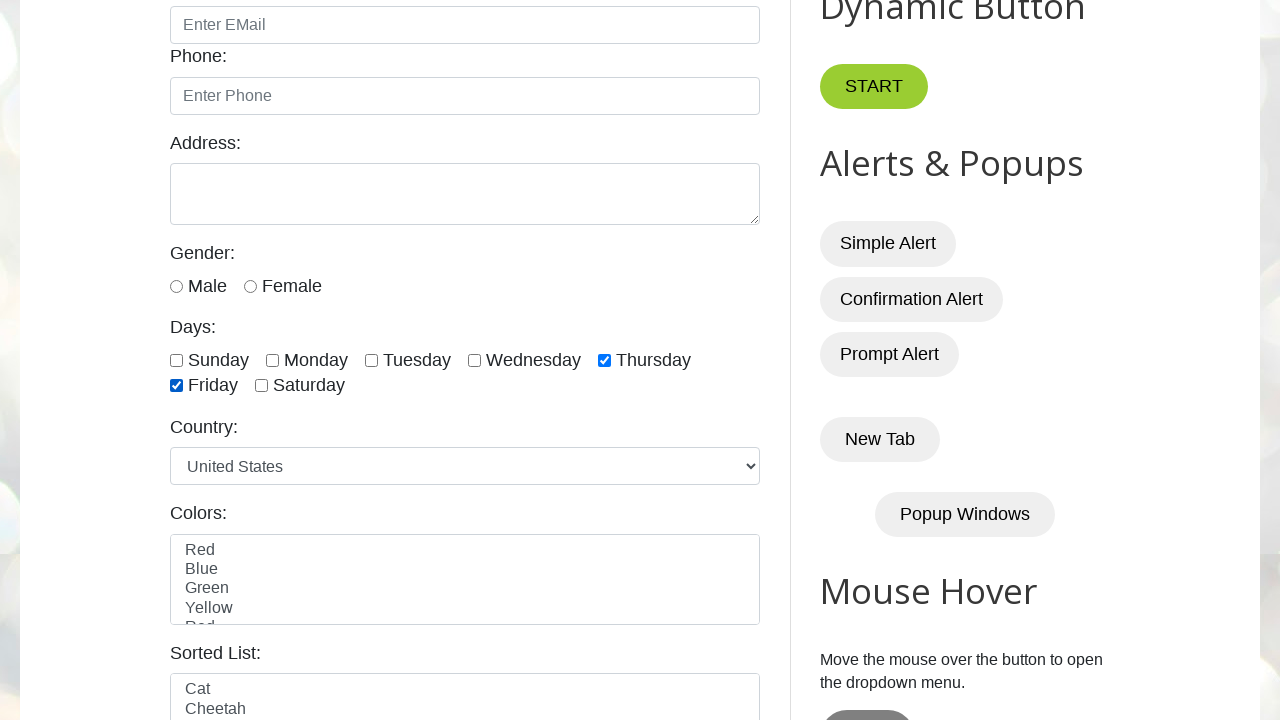

Checked Saturday checkbox (last 3 days) at (262, 386) on internal:label="Saturday"i
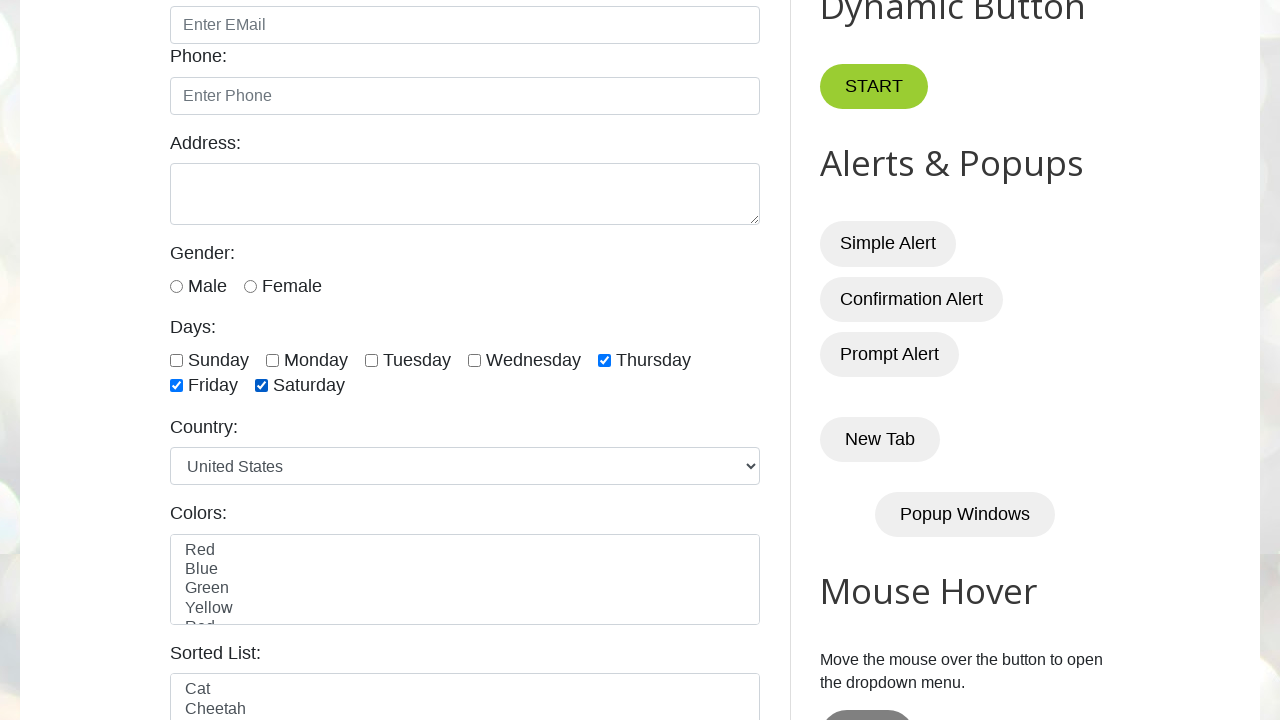

Asserted Saturday checkbox is checked
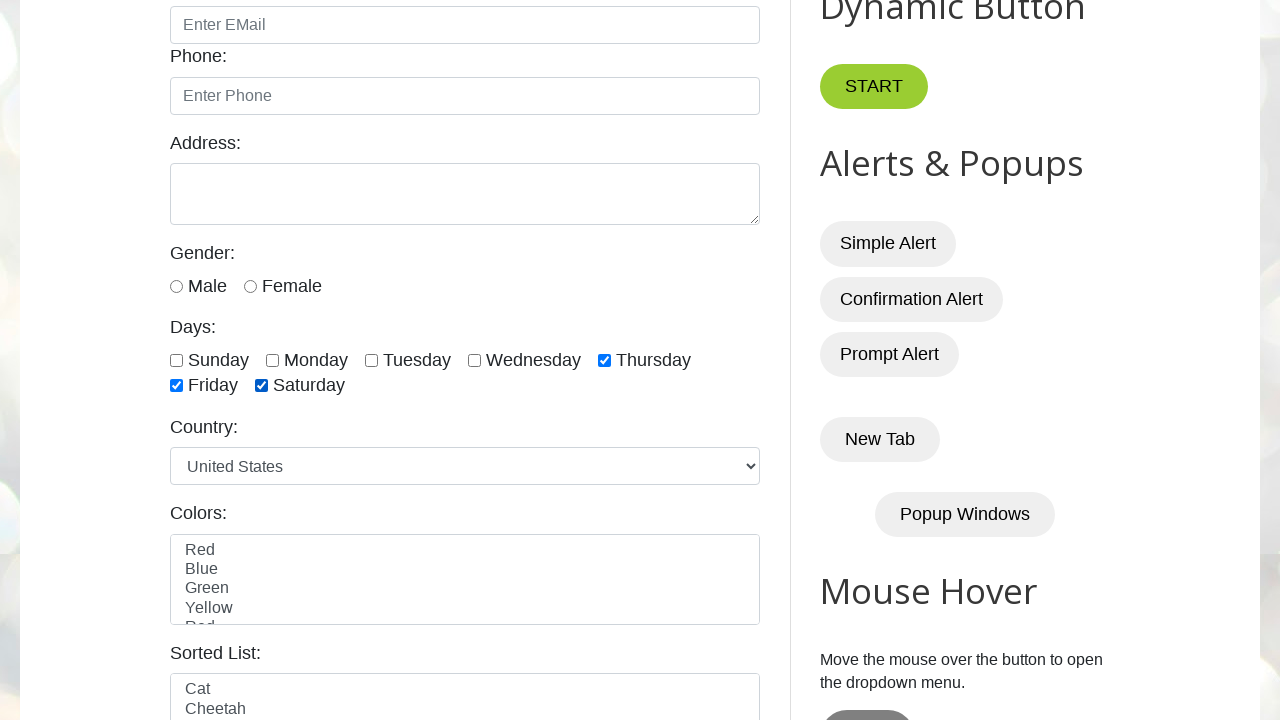

Unchecked status verified for Sunday
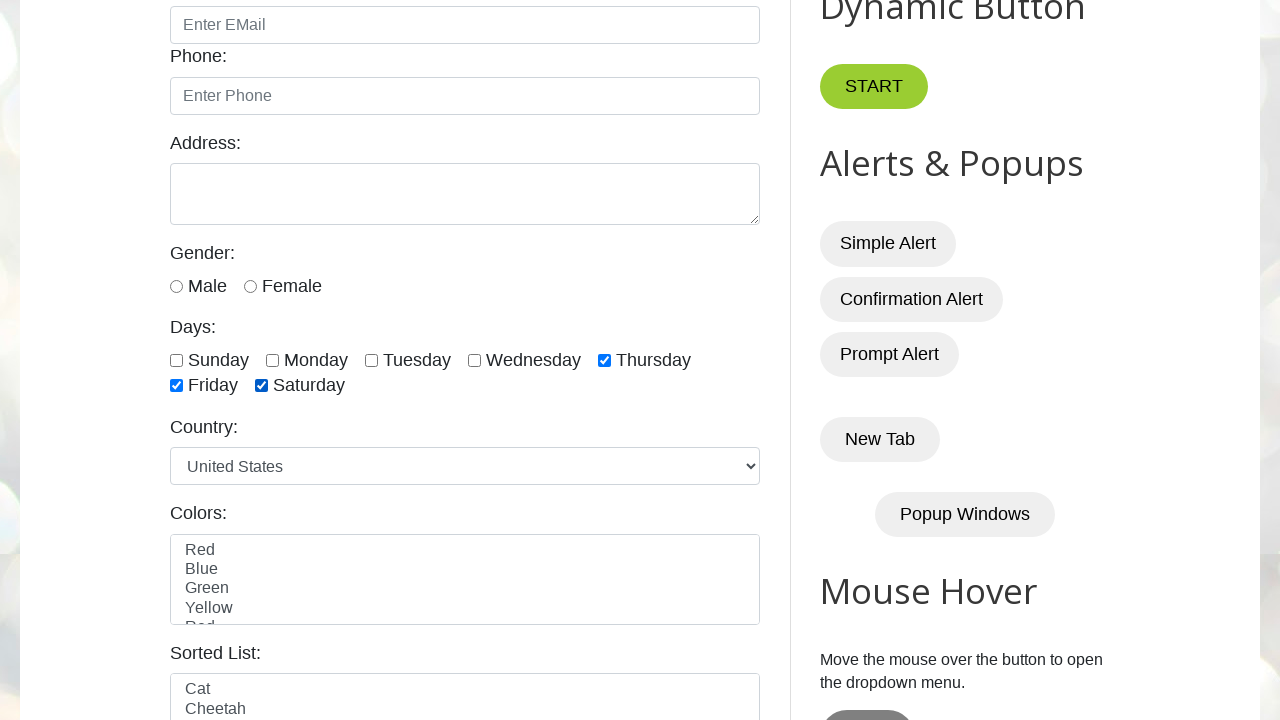

Checked Sunday checkbox during toggle at (176, 360) on internal:label="Sunday"i
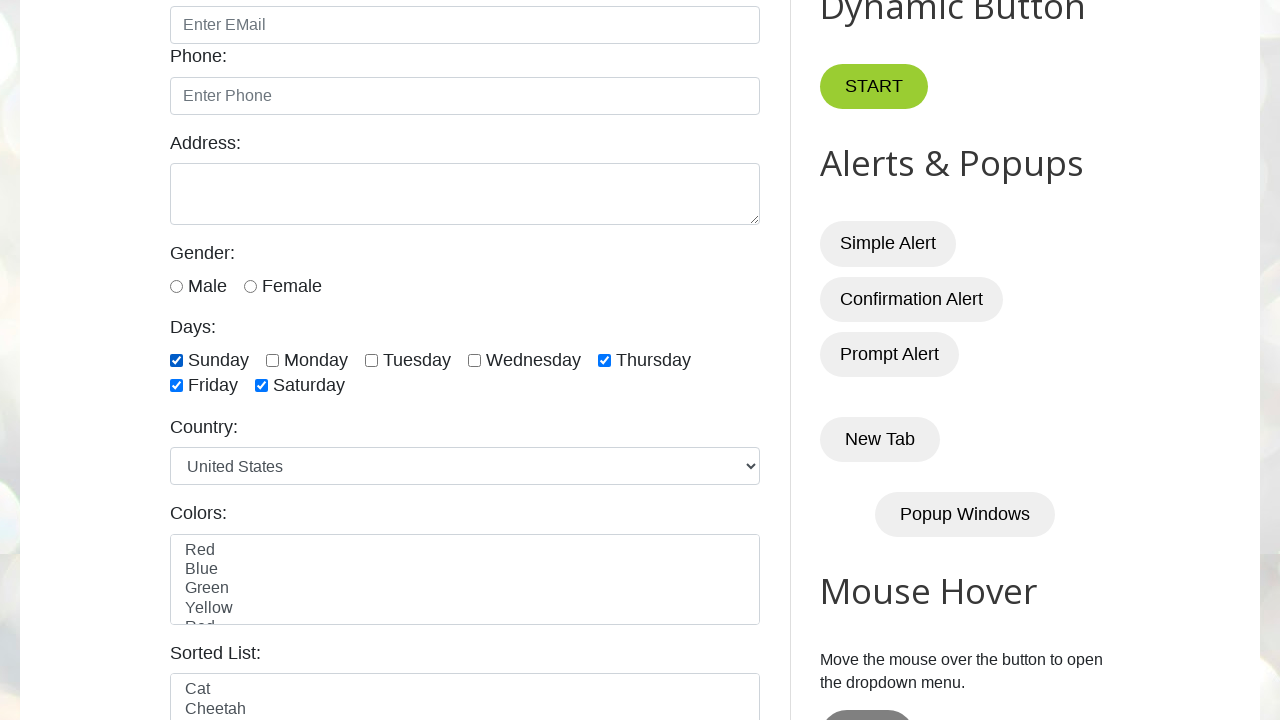

Asserted Sunday checkbox is now checked
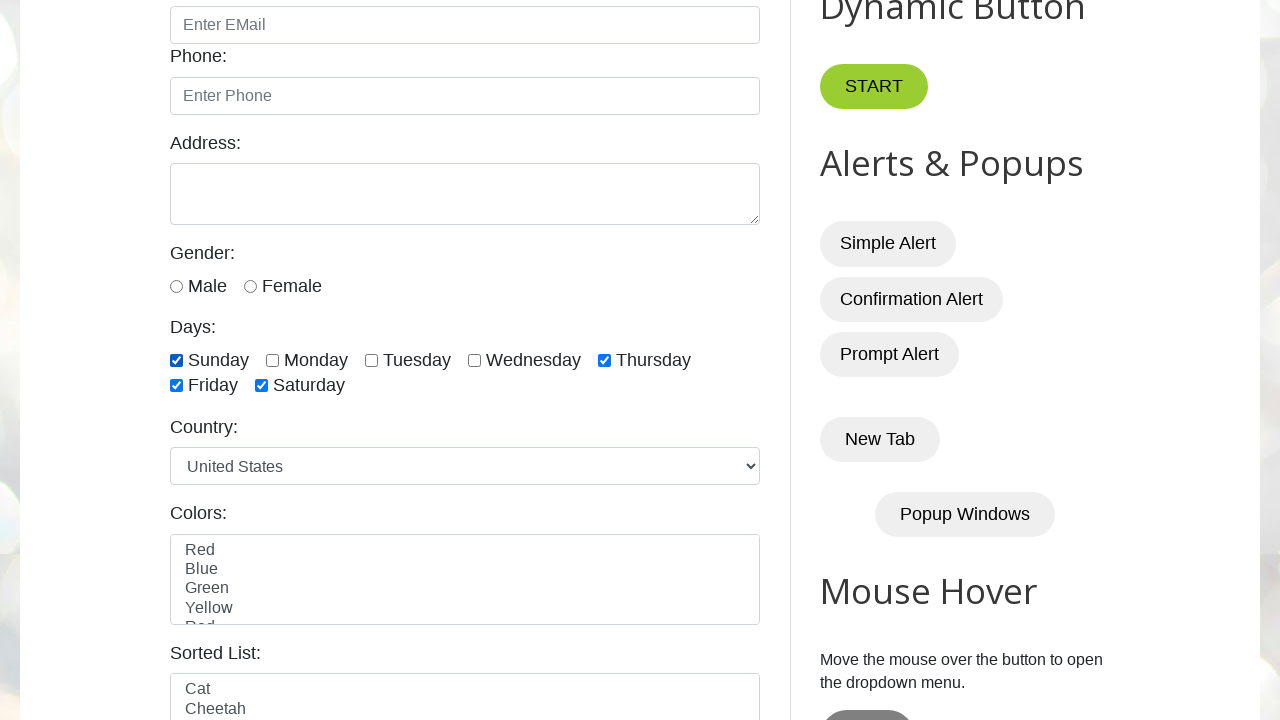

Unchecked status verified for Monday
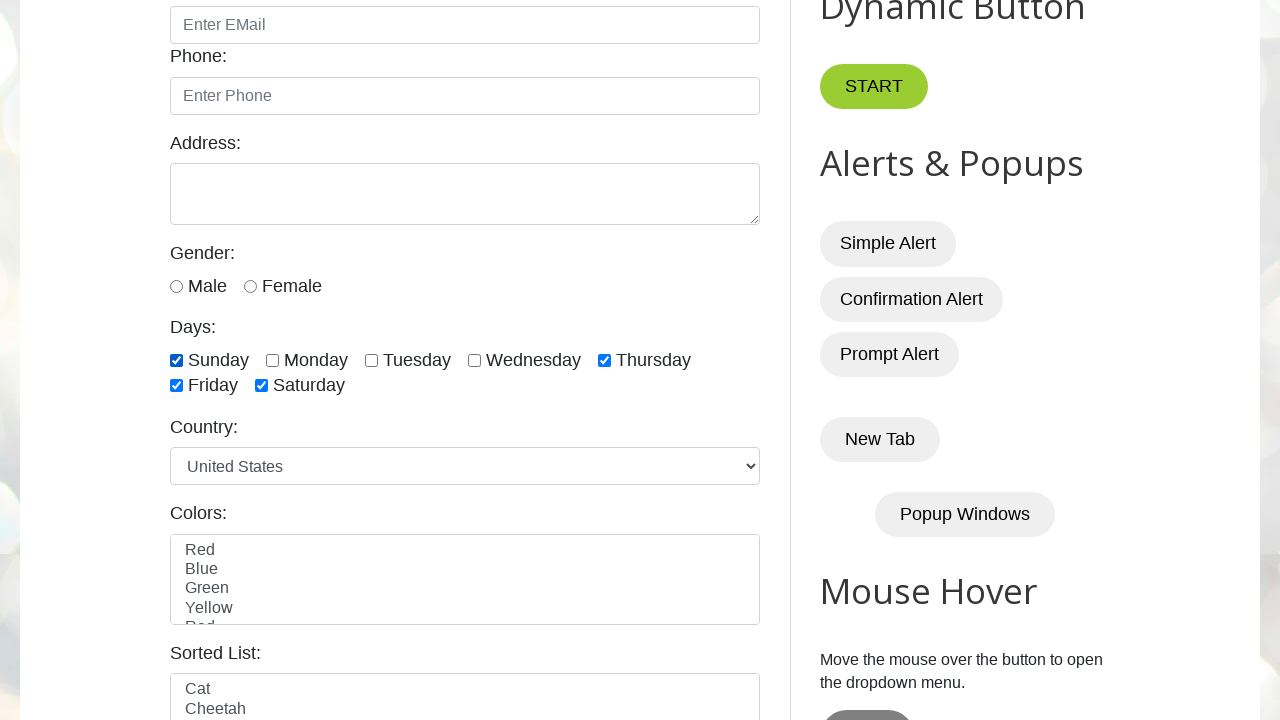

Checked Monday checkbox during toggle at (272, 360) on internal:label="Monday"i
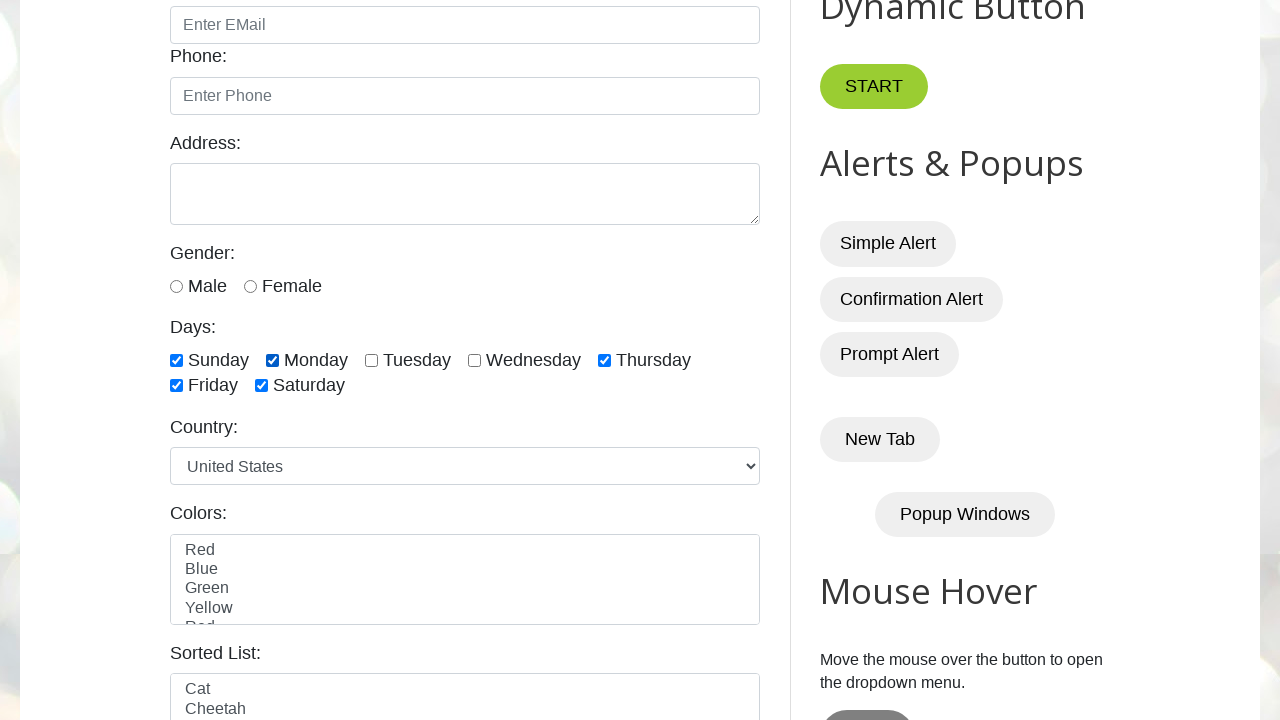

Asserted Monday checkbox is now checked
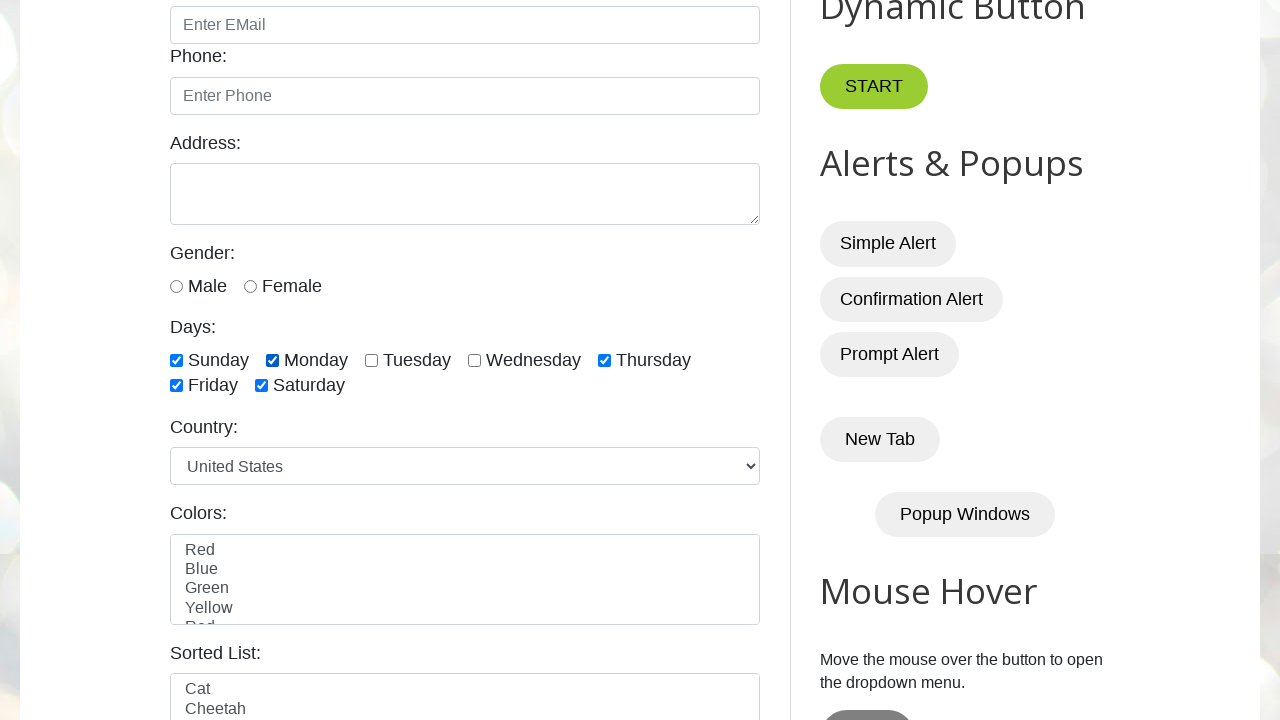

Unchecked status verified for Tuesday
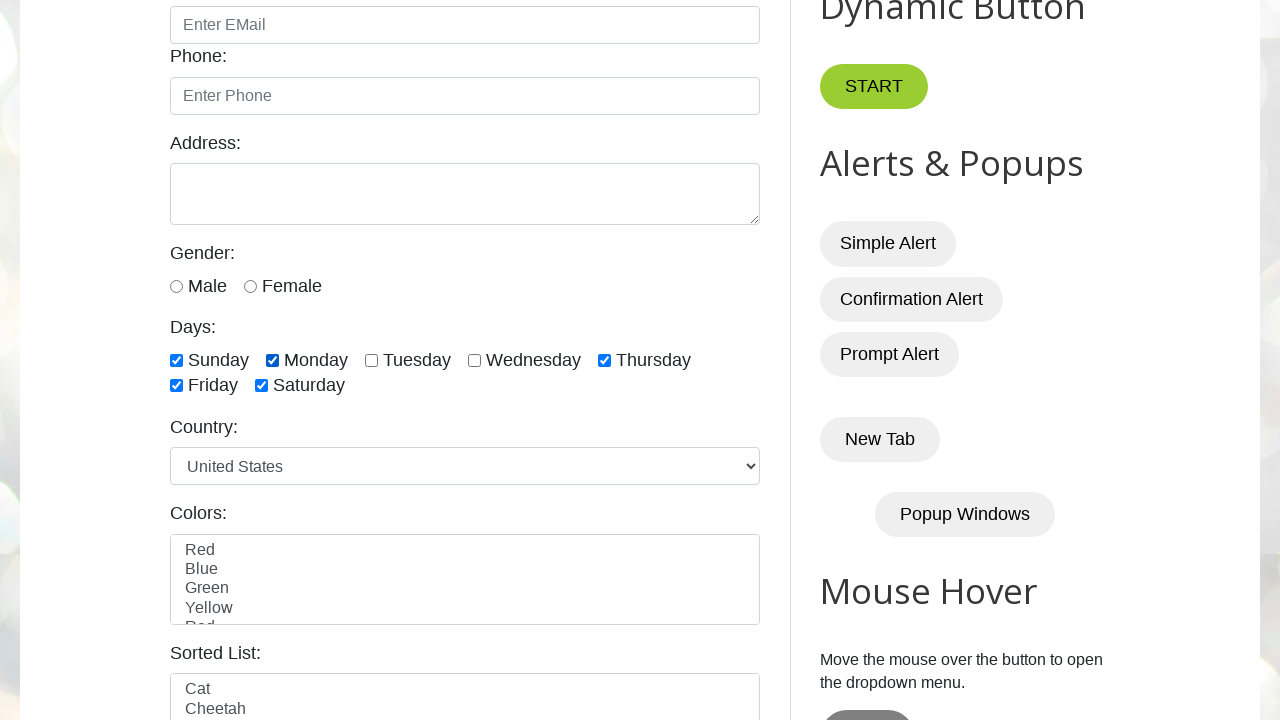

Checked Tuesday checkbox during toggle at (372, 360) on internal:label="Tuesday"i
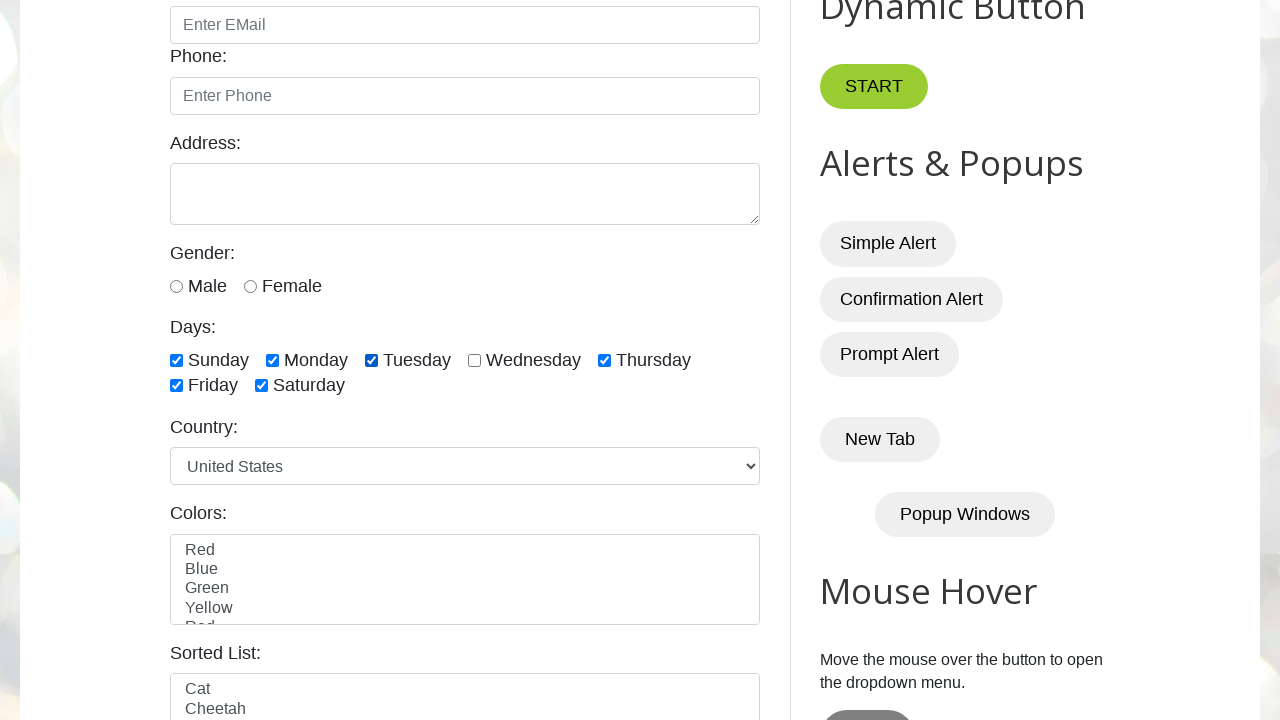

Asserted Tuesday checkbox is now checked
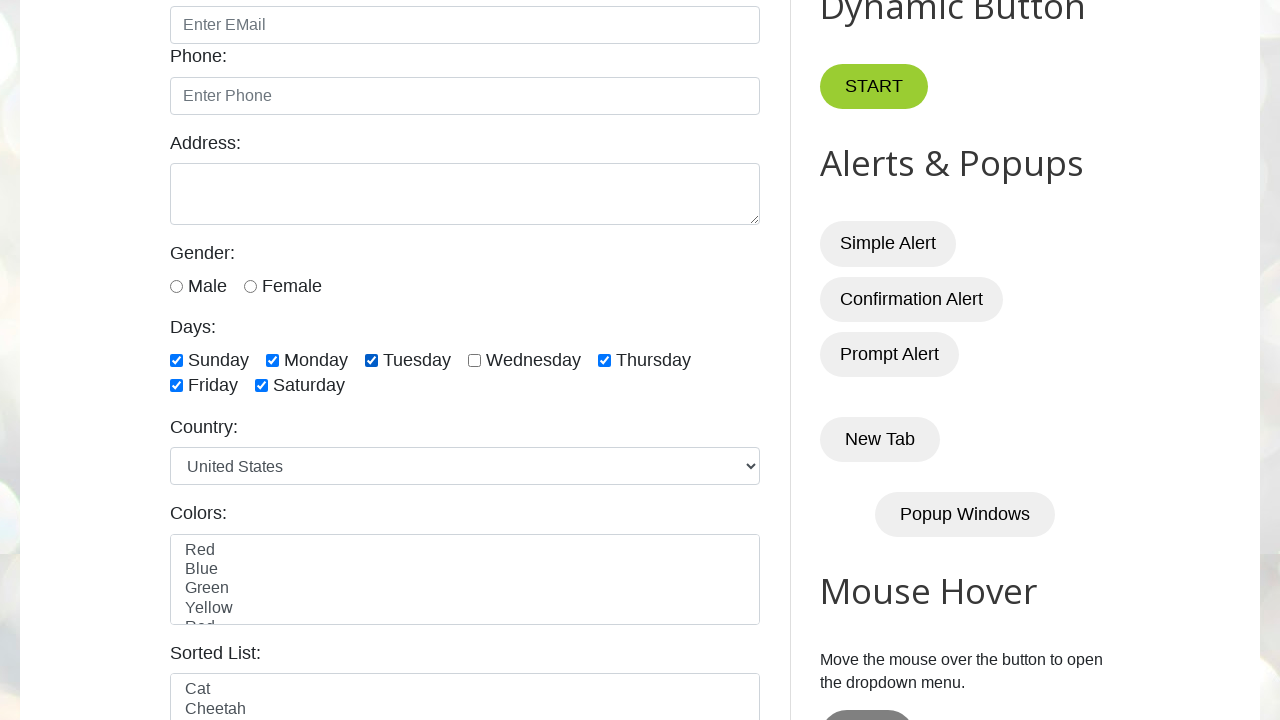

Unchecked status verified for Wednesday
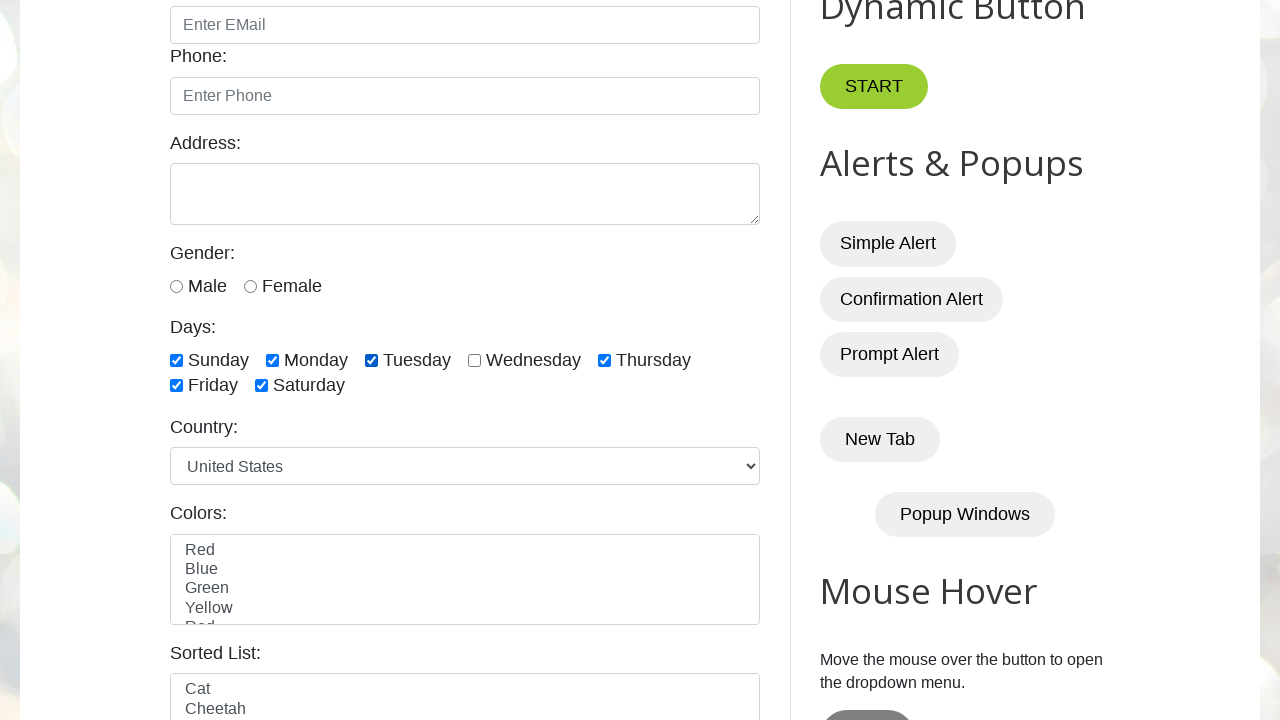

Checked Wednesday checkbox during toggle at (474, 360) on internal:label="Wednesday"i
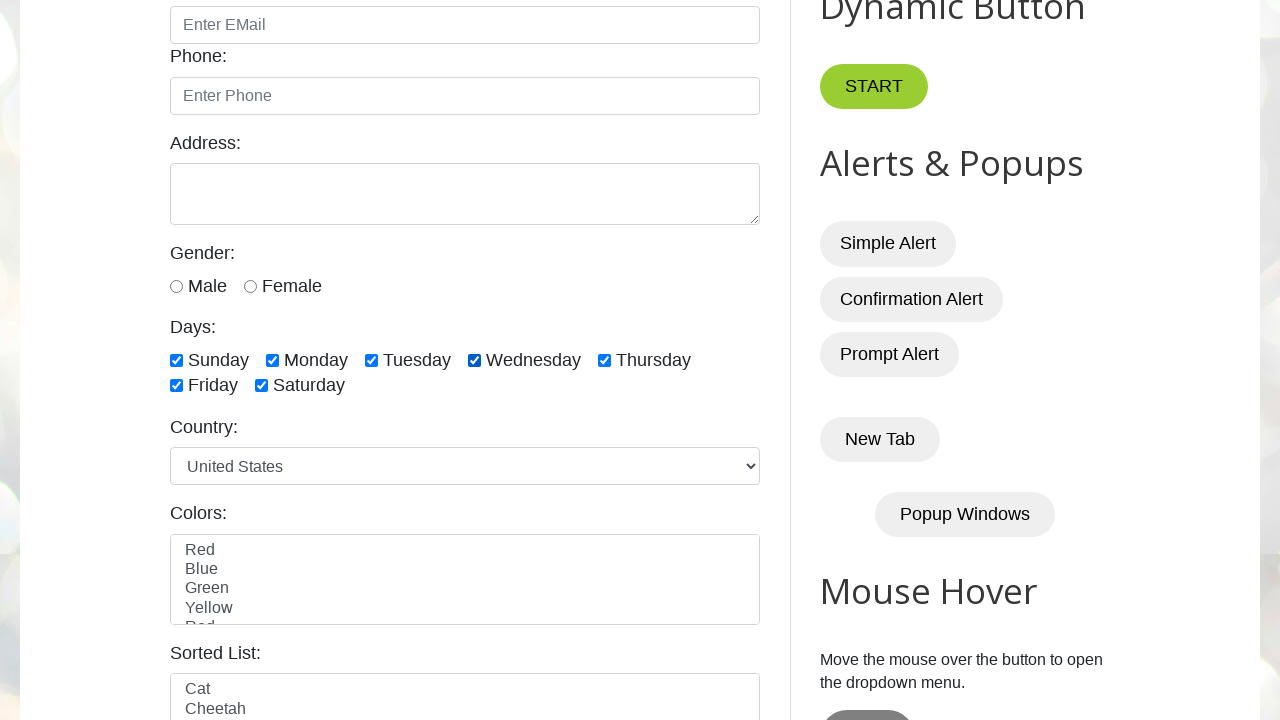

Asserted Wednesday checkbox is now checked
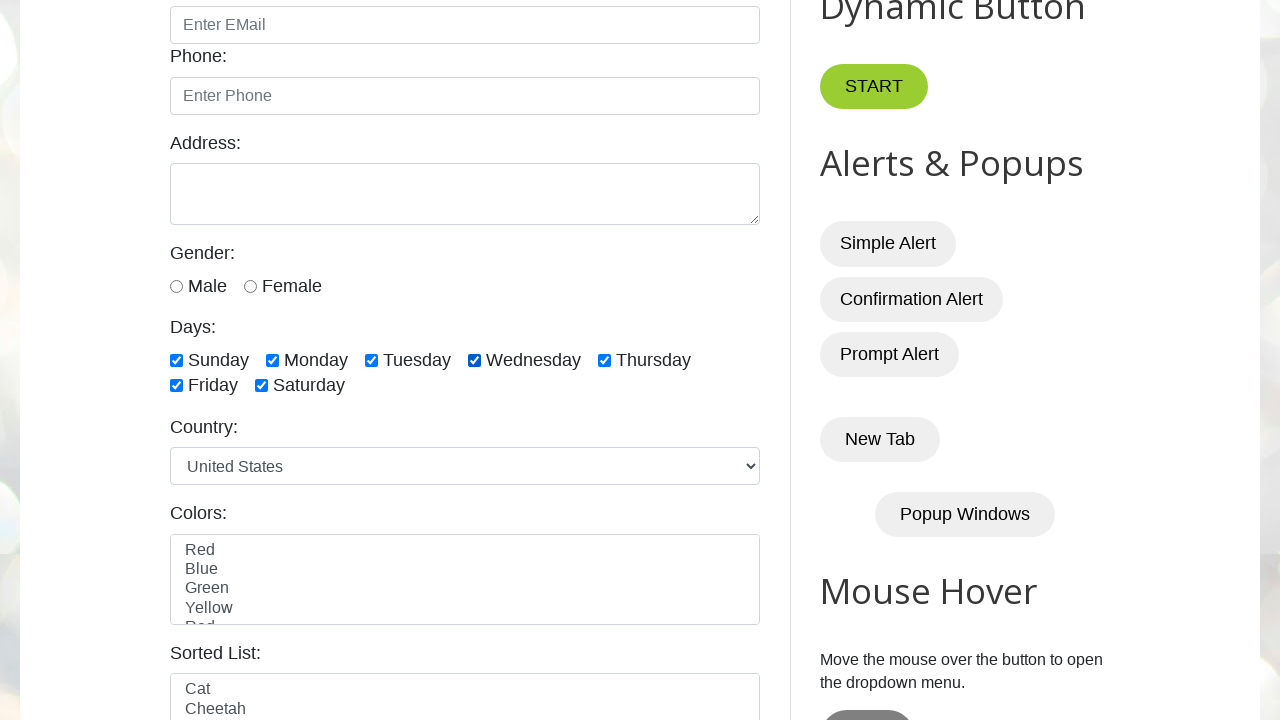

Checked status verified for Thursday
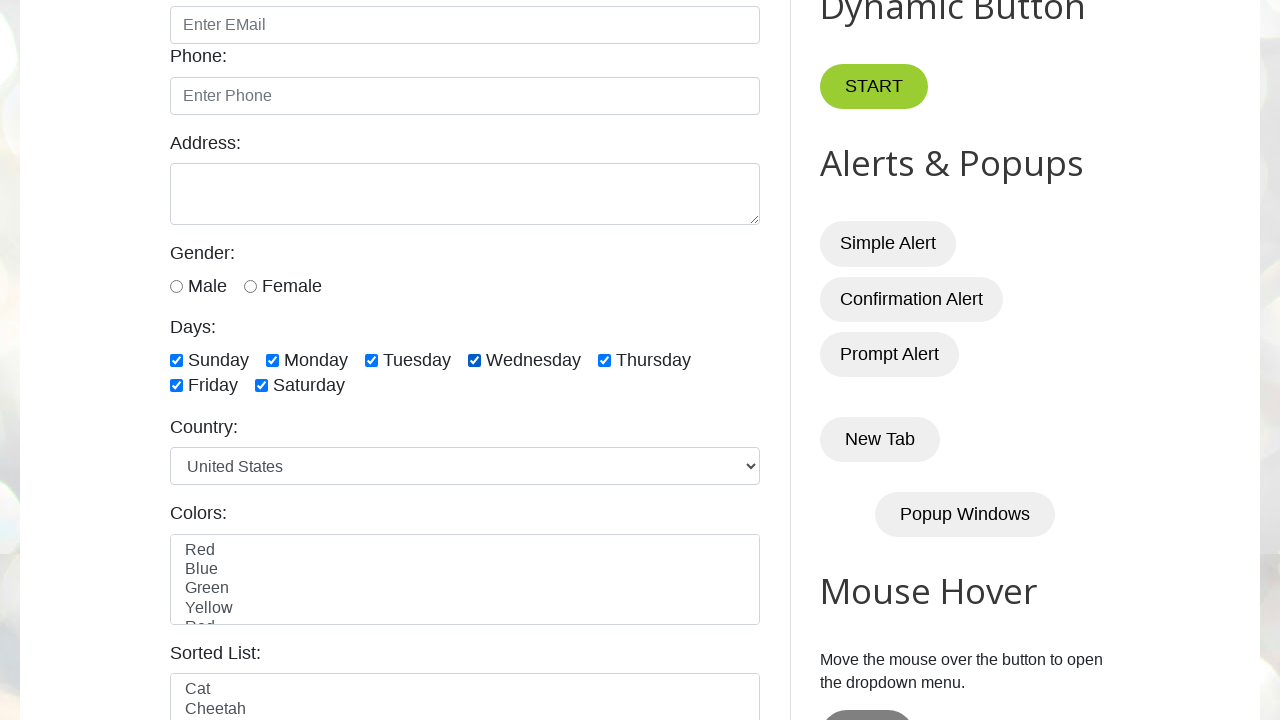

Unchecked Thursday checkbox during toggle at (604, 360) on internal:label="Thursday"i
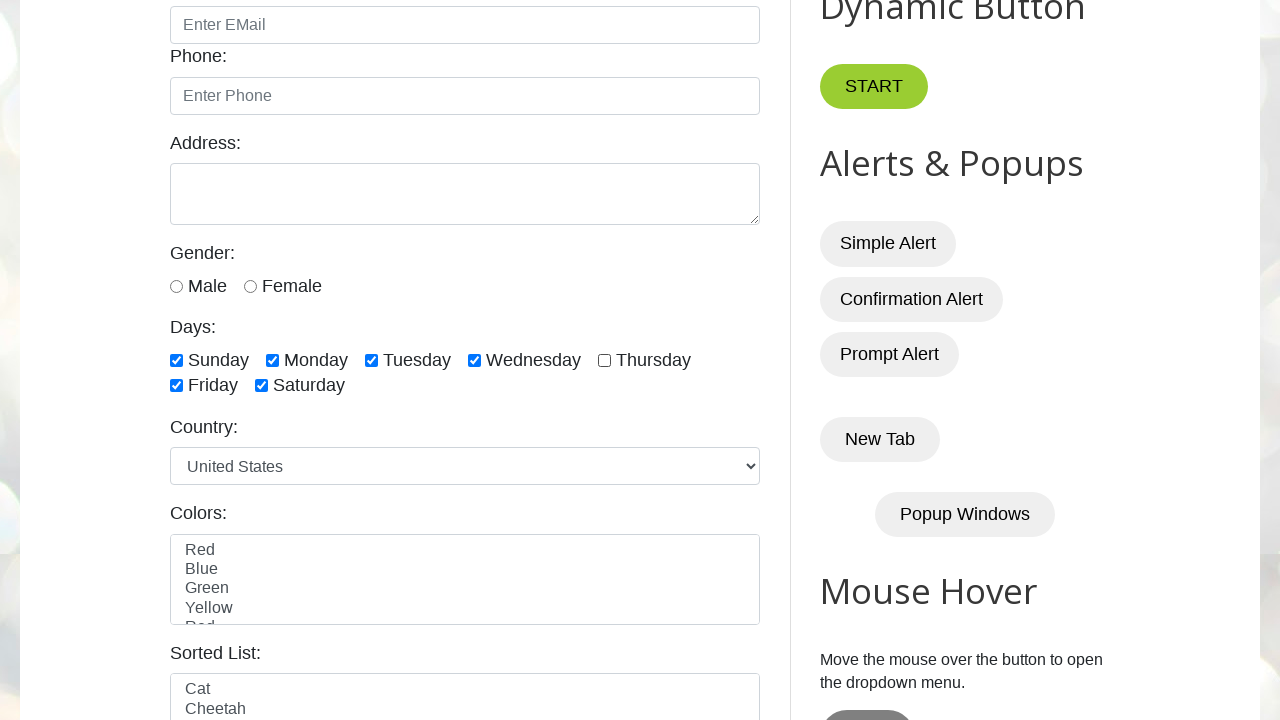

Asserted Thursday checkbox is now unchecked
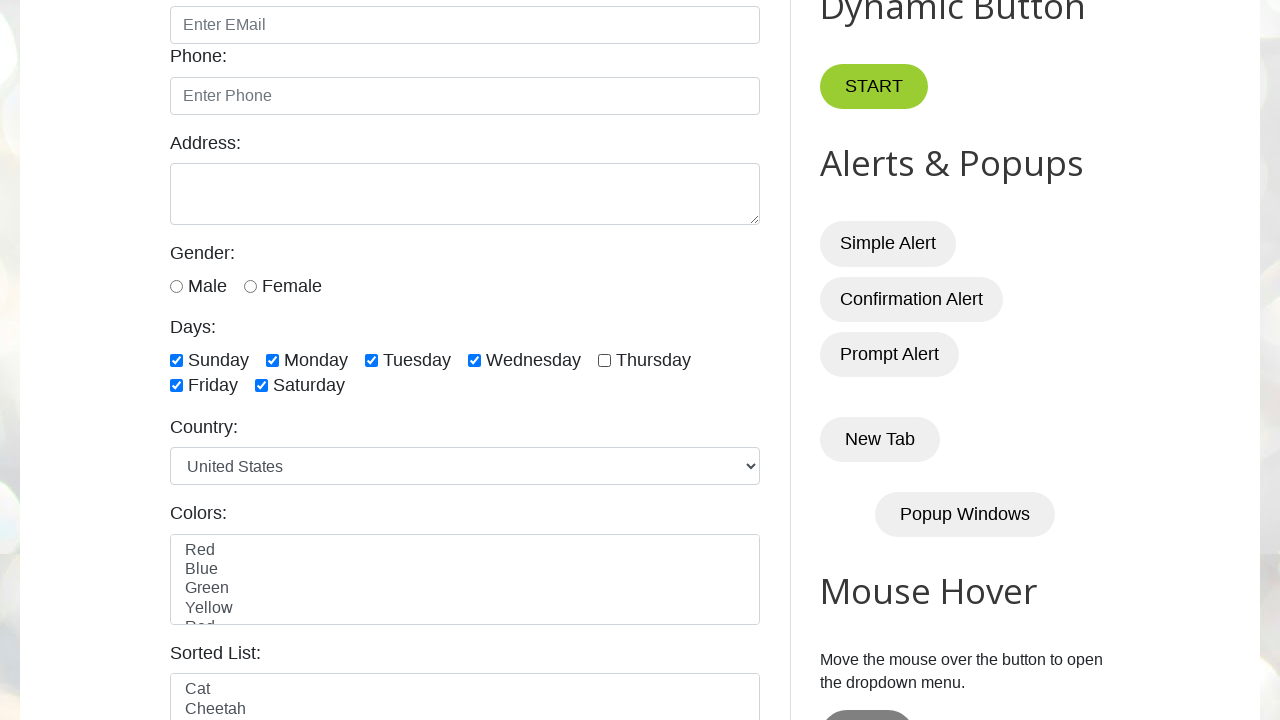

Checked status verified for Friday
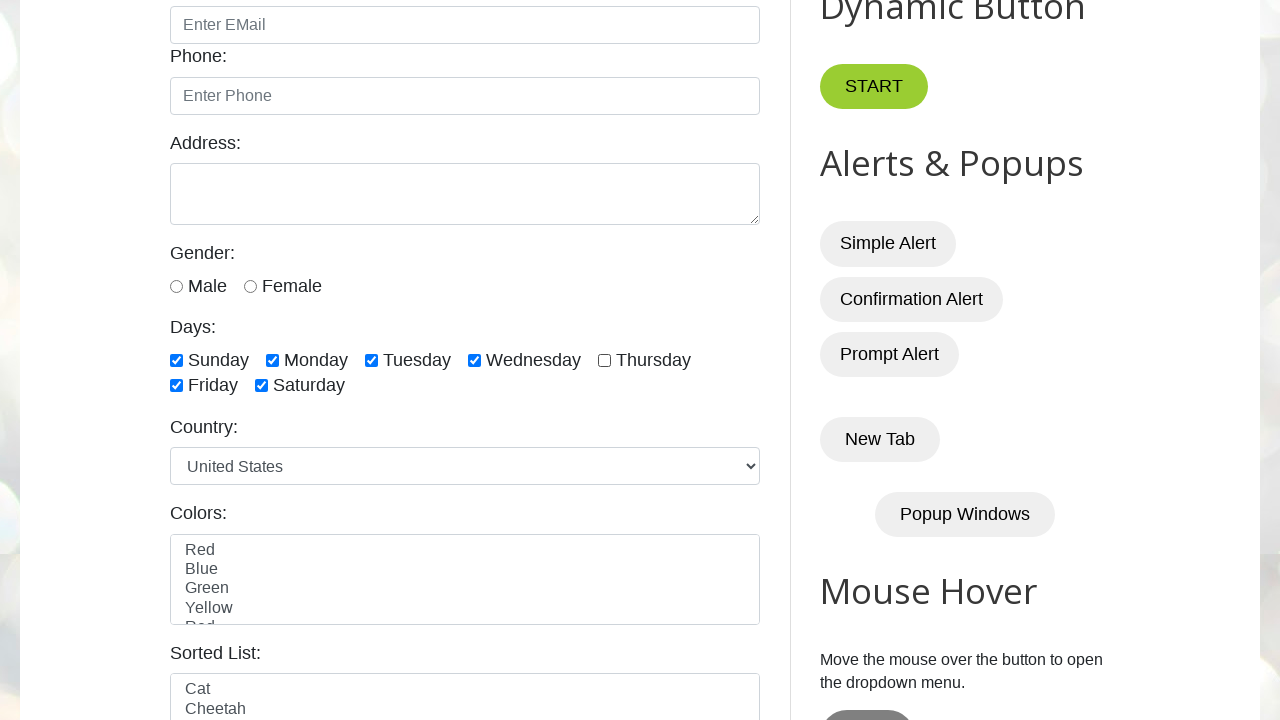

Unchecked Friday checkbox during toggle at (176, 386) on internal:label="Friday"i
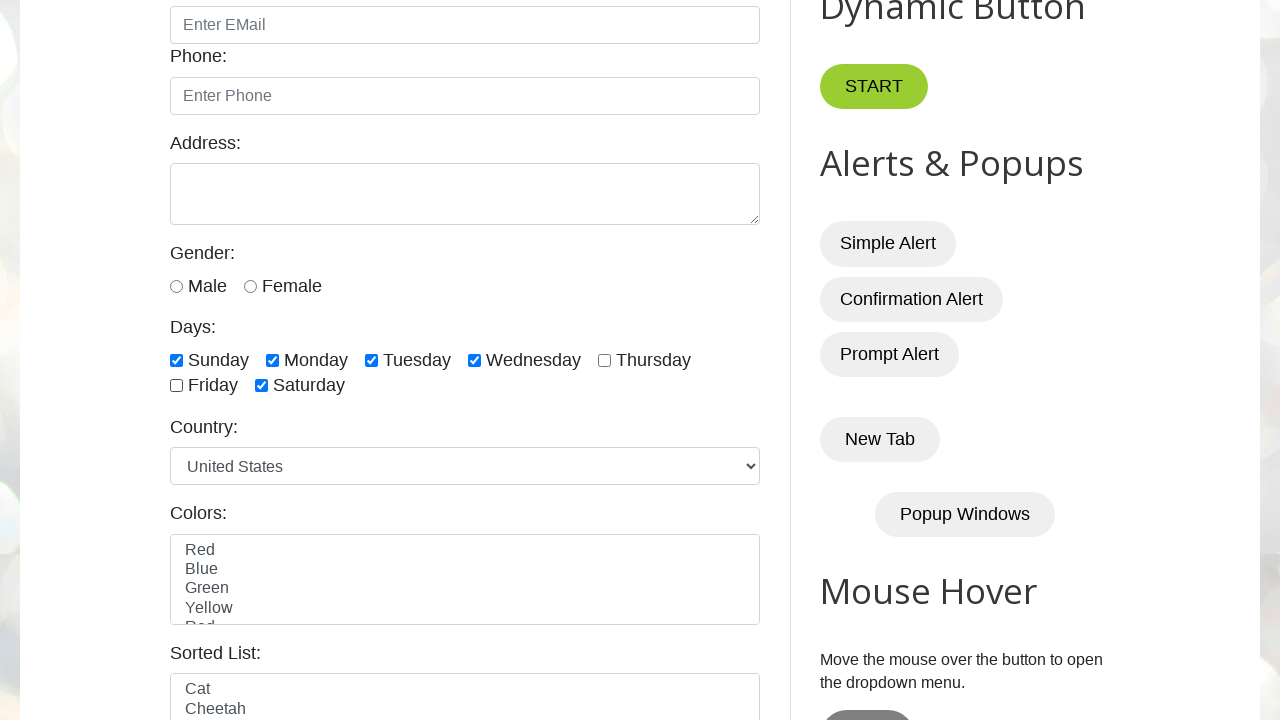

Asserted Friday checkbox is now unchecked
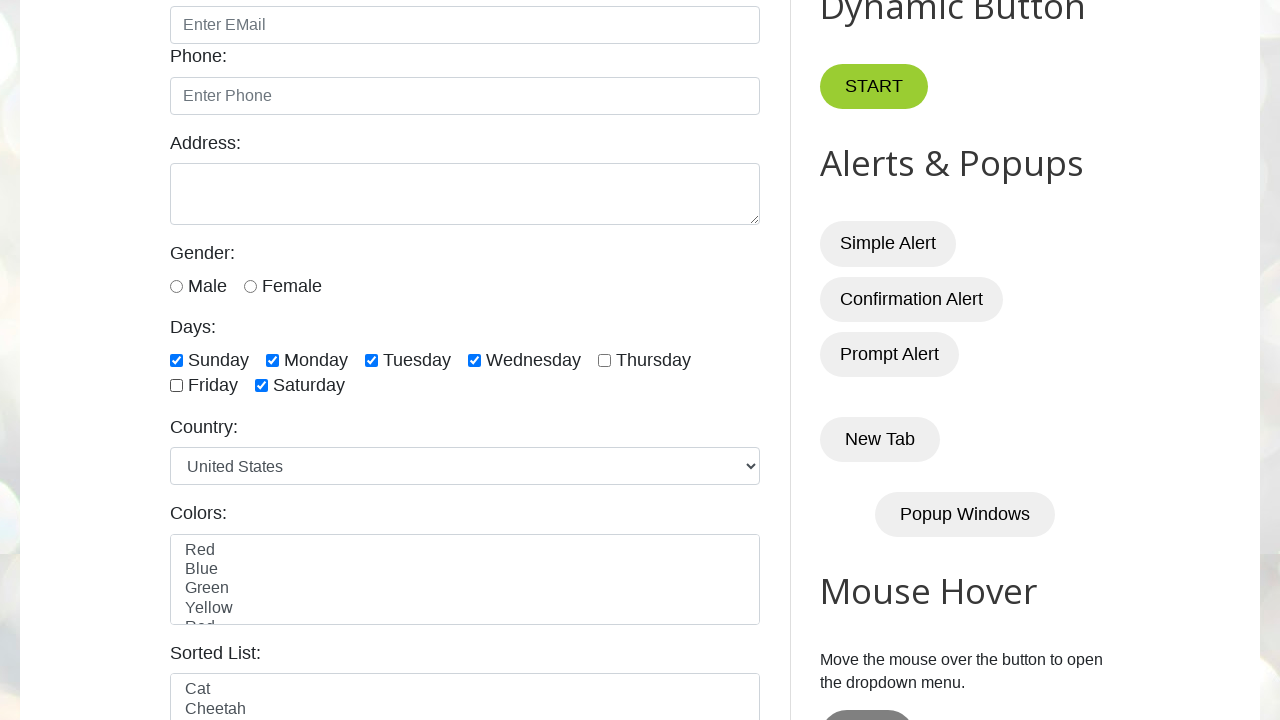

Checked status verified for Saturday
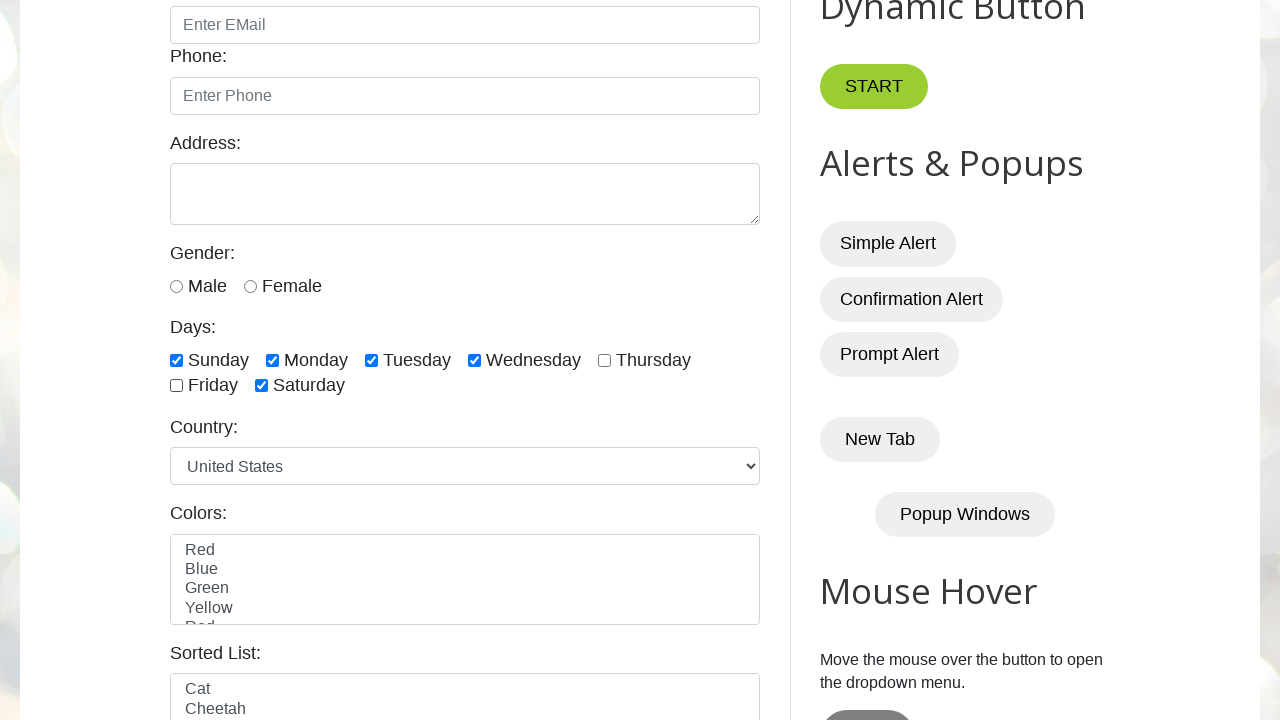

Unchecked Saturday checkbox during toggle at (262, 386) on internal:label="Saturday"i
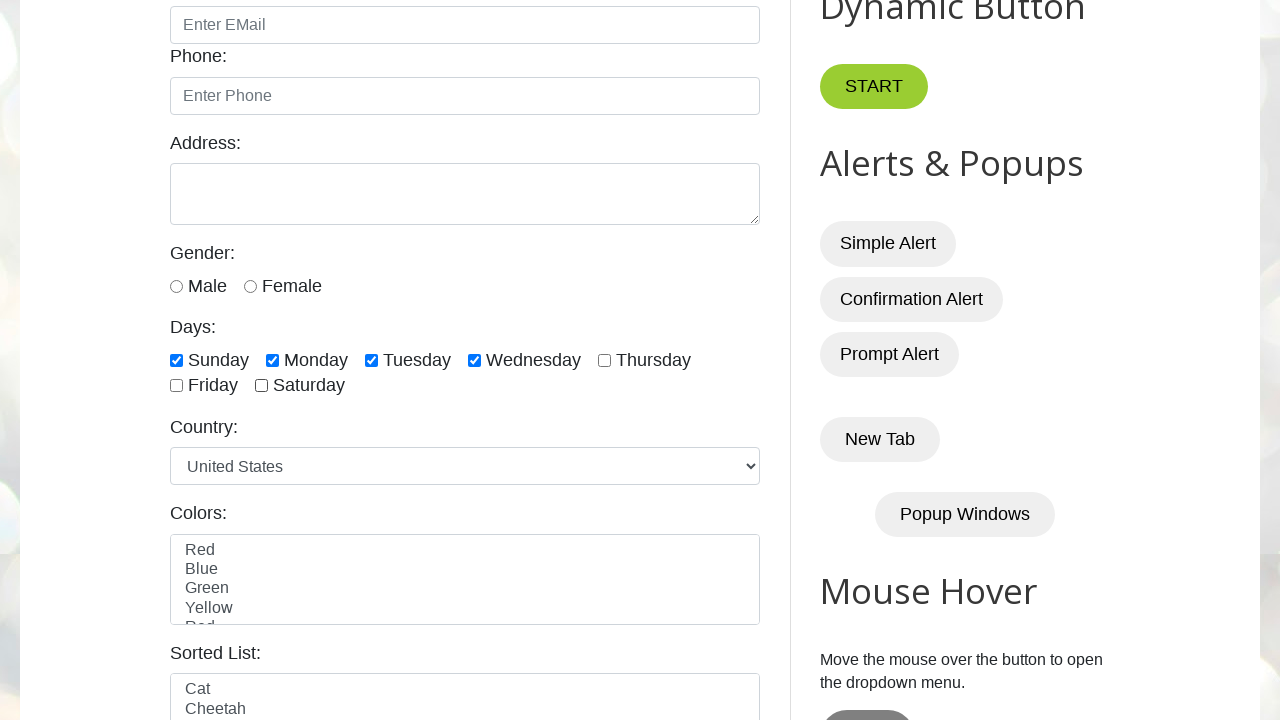

Asserted Saturday checkbox is now unchecked
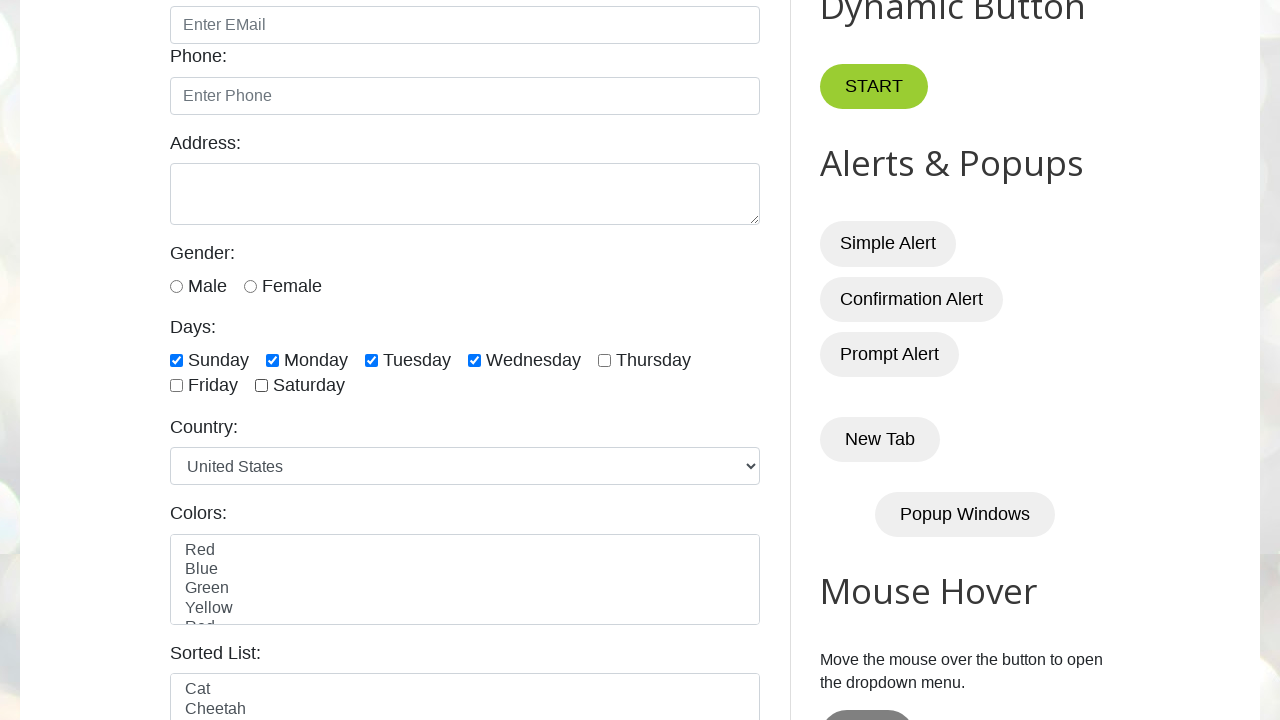

Checked Monday checkbox at index 1 on internal:label="Monday"i
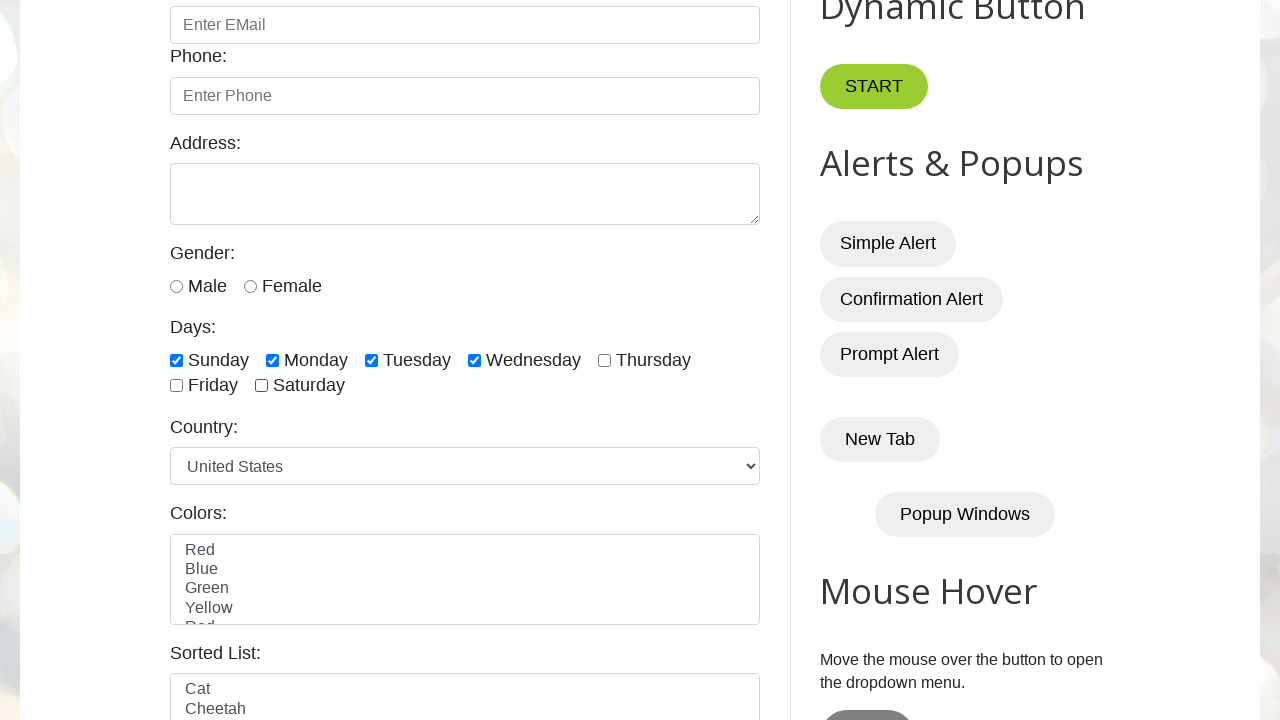

Asserted Monday checkbox at index 1 is checked
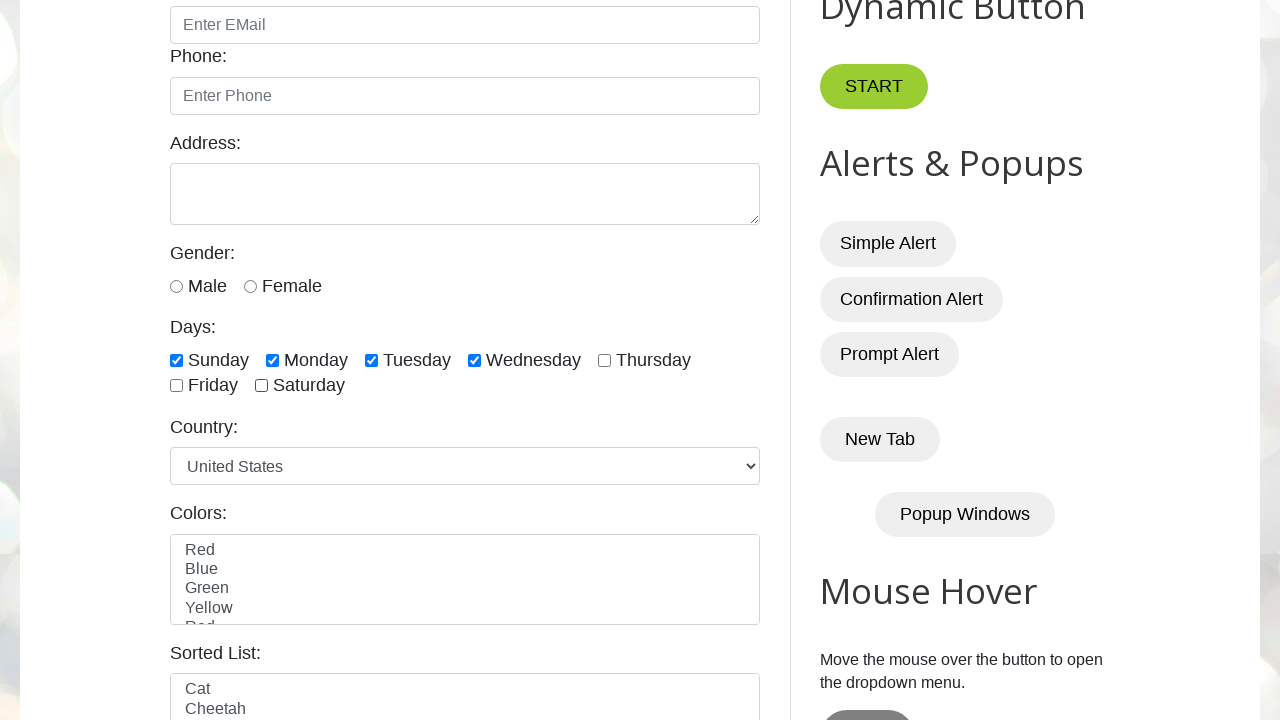

Checked Wednesday checkbox at index 3 on internal:label="Wednesday"i
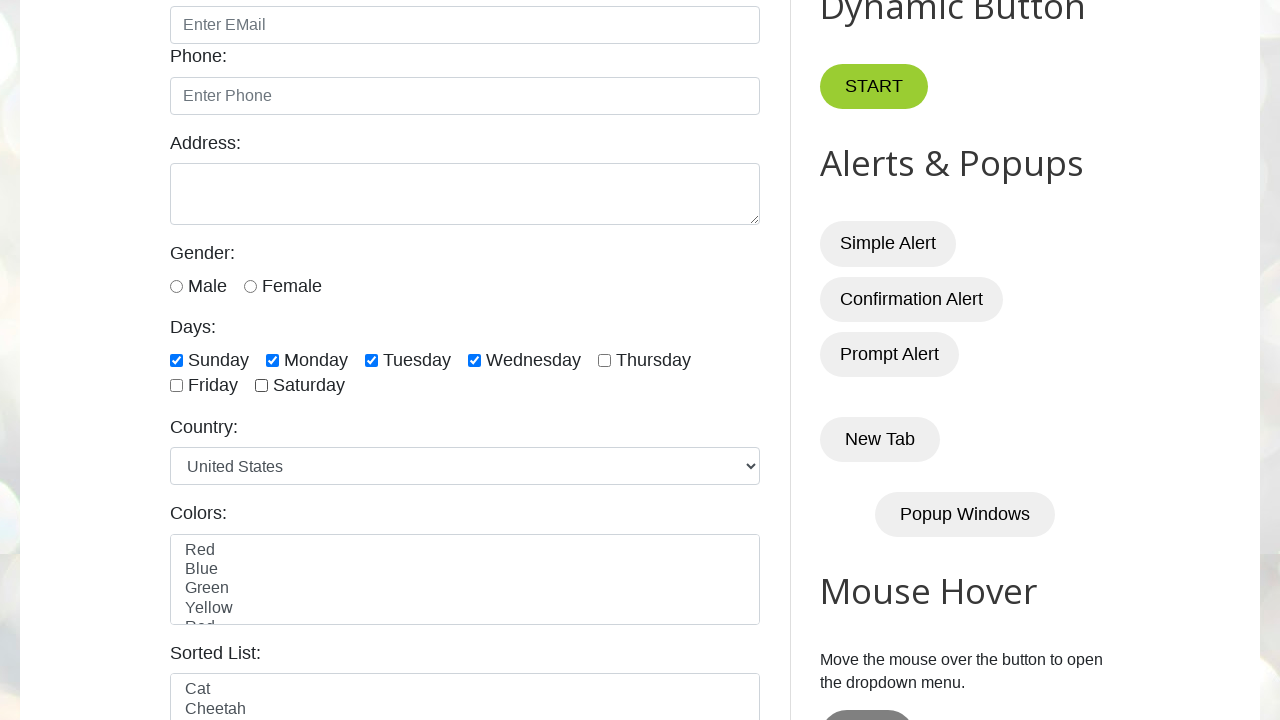

Asserted Wednesday checkbox at index 3 is checked
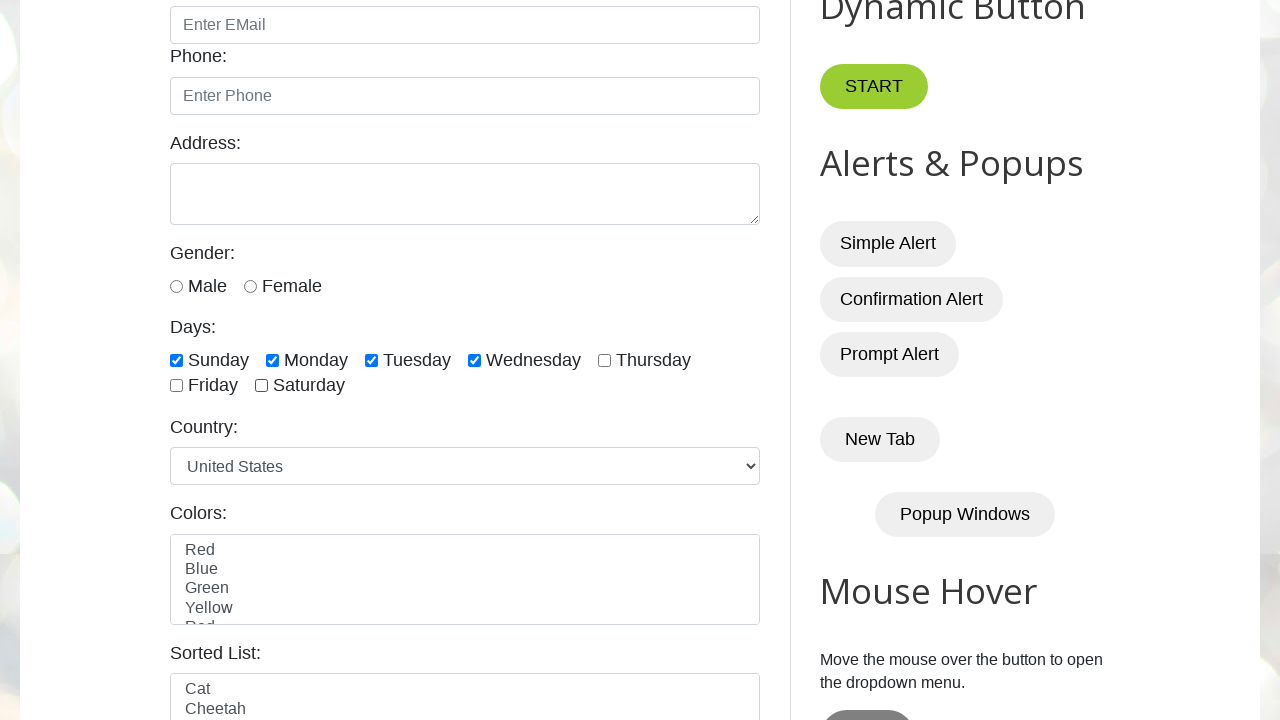

Checked Friday checkbox at index 5 at (176, 386) on internal:label="Friday"i
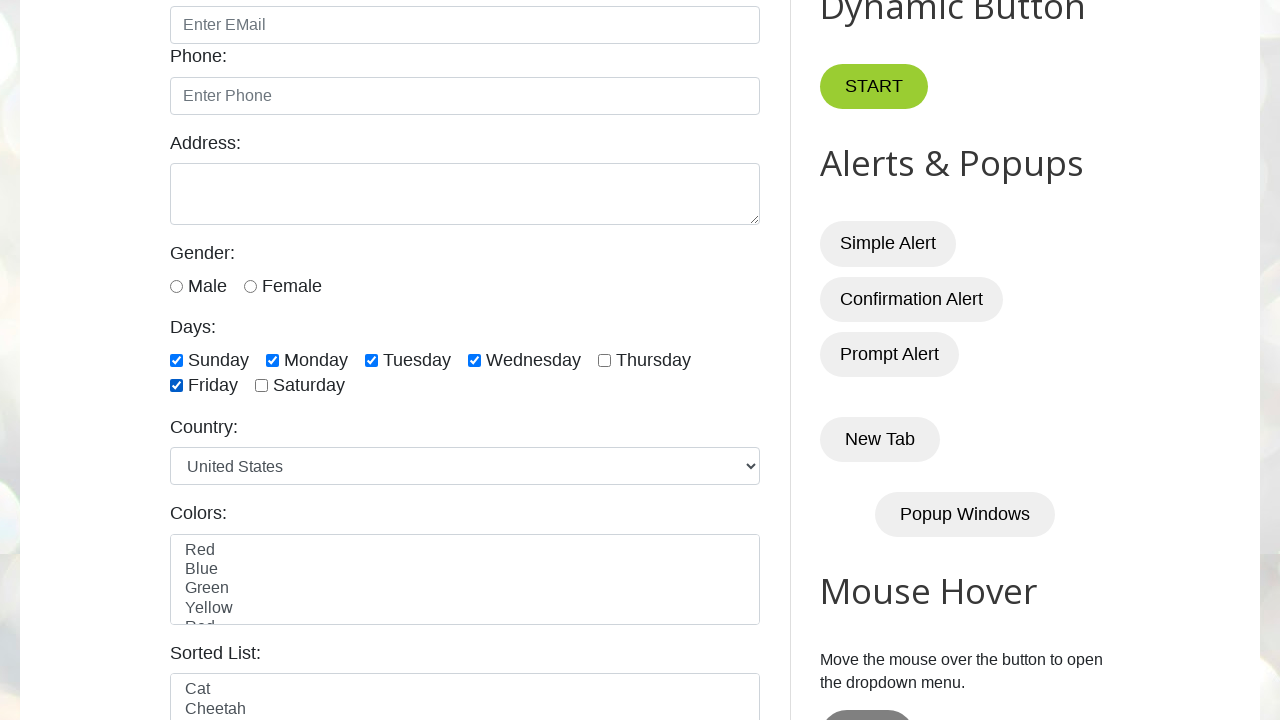

Asserted Friday checkbox at index 5 is checked
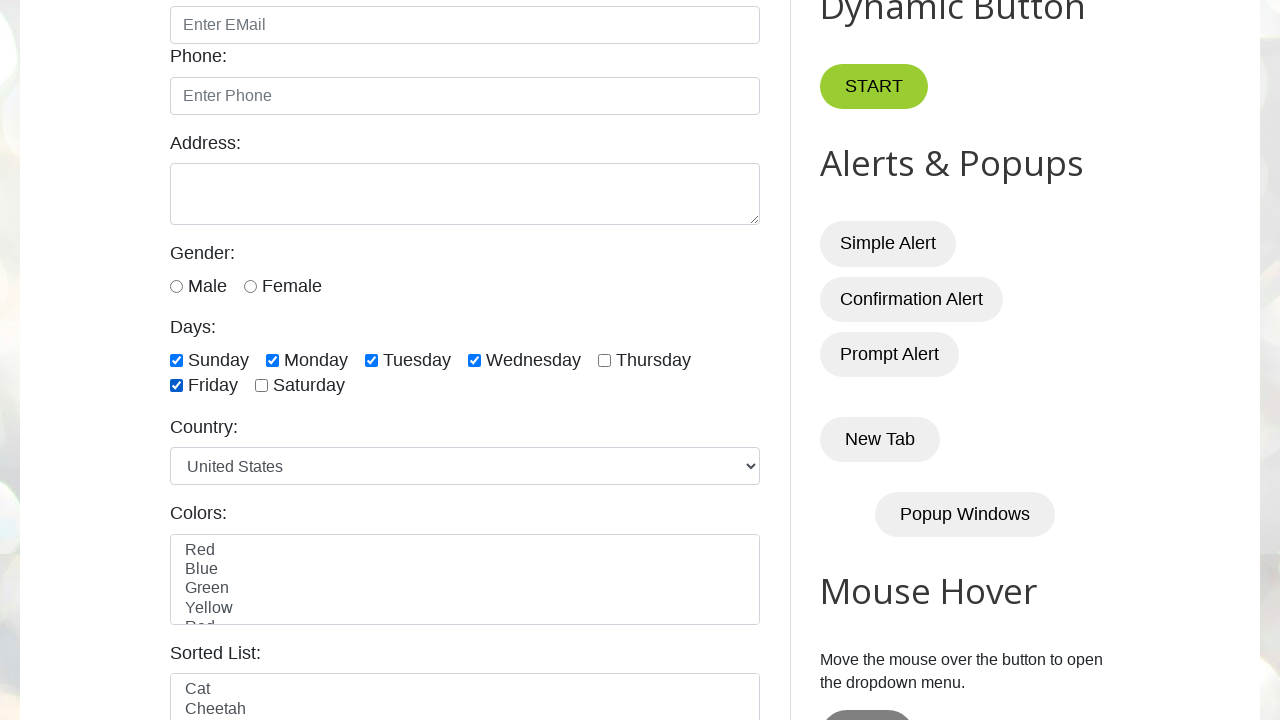

Unchecked Sunday checkbox (first 3 days) at (176, 360) on internal:label="Sunday"i
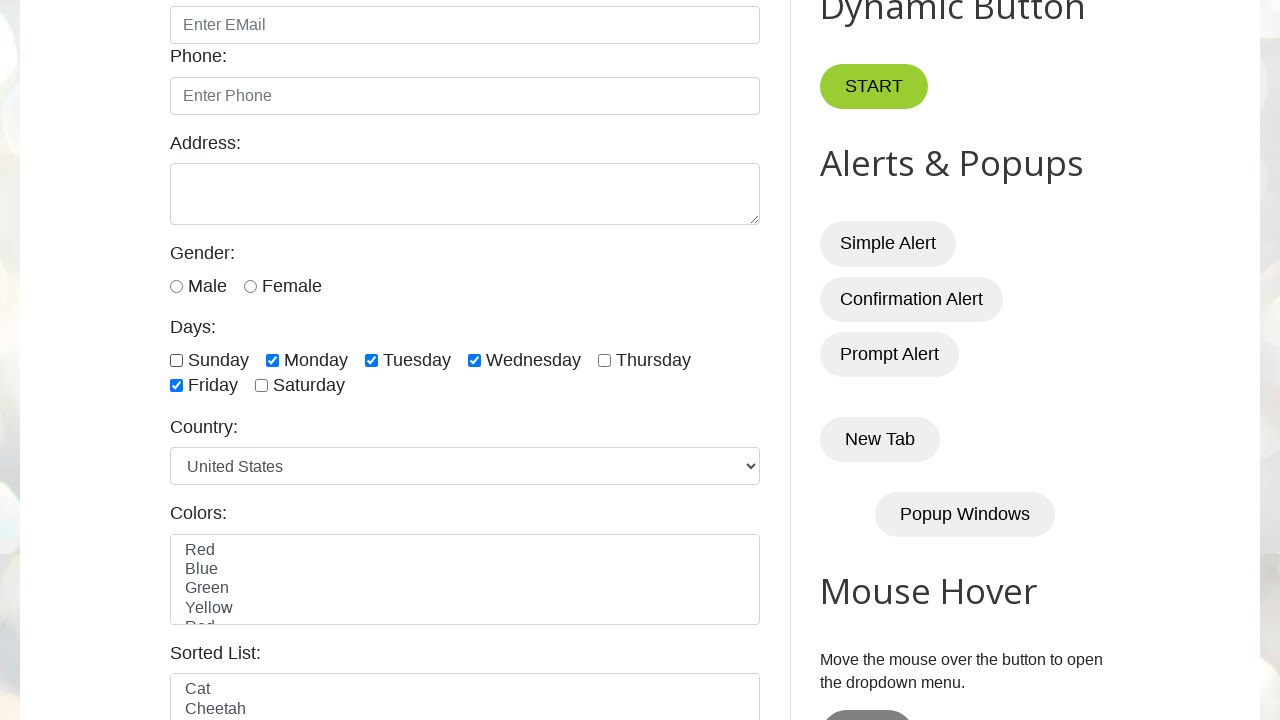

Asserted Sunday checkbox is unchecked
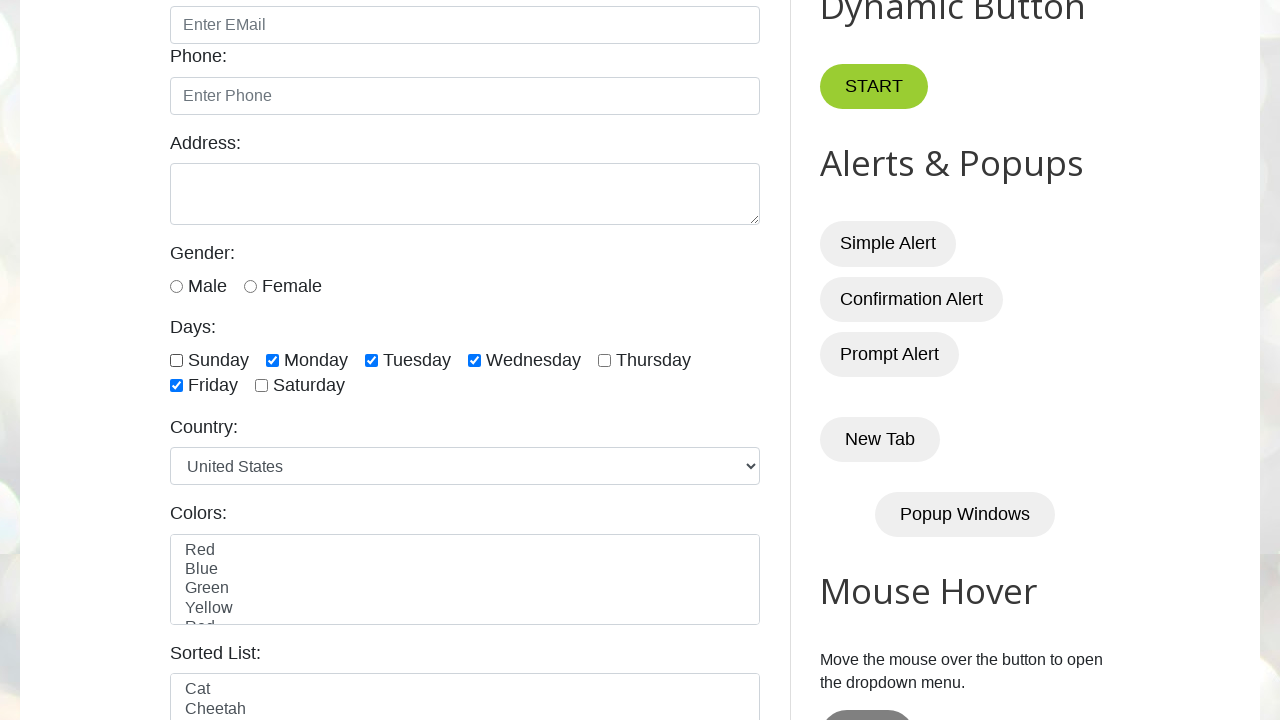

Unchecked Monday checkbox (first 3 days) at (272, 360) on internal:label="Monday"i
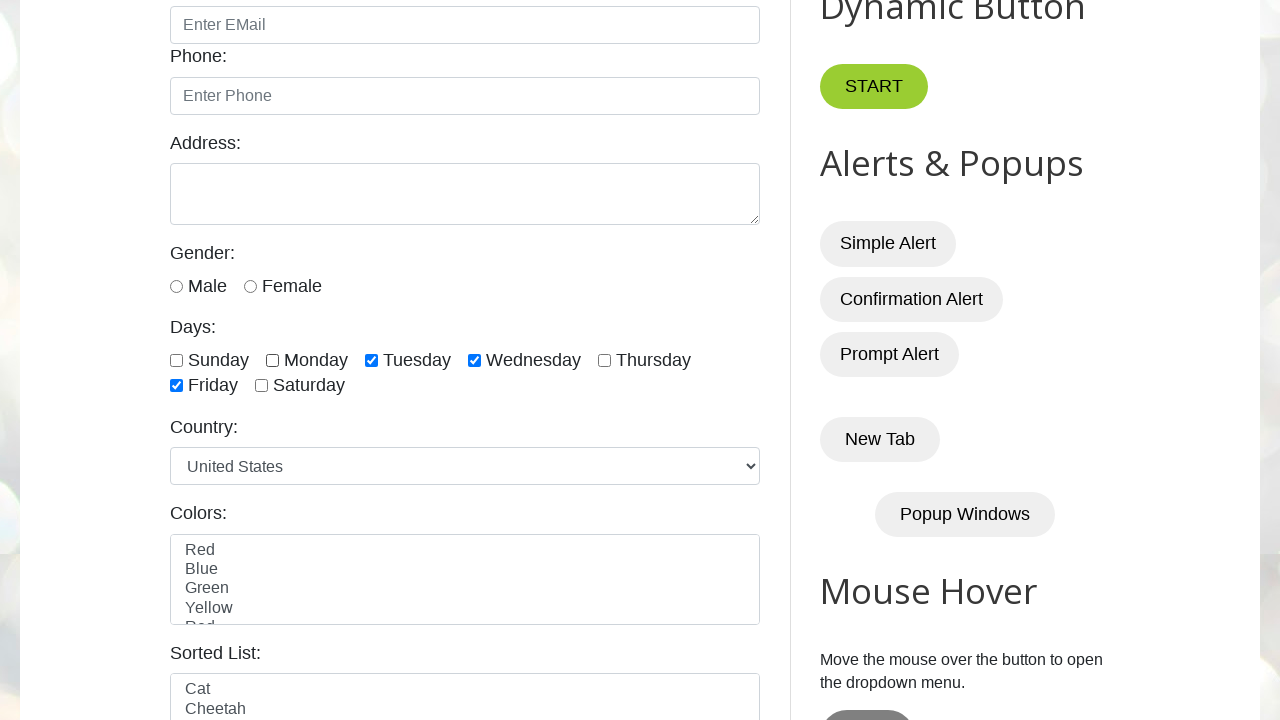

Asserted Monday checkbox is unchecked
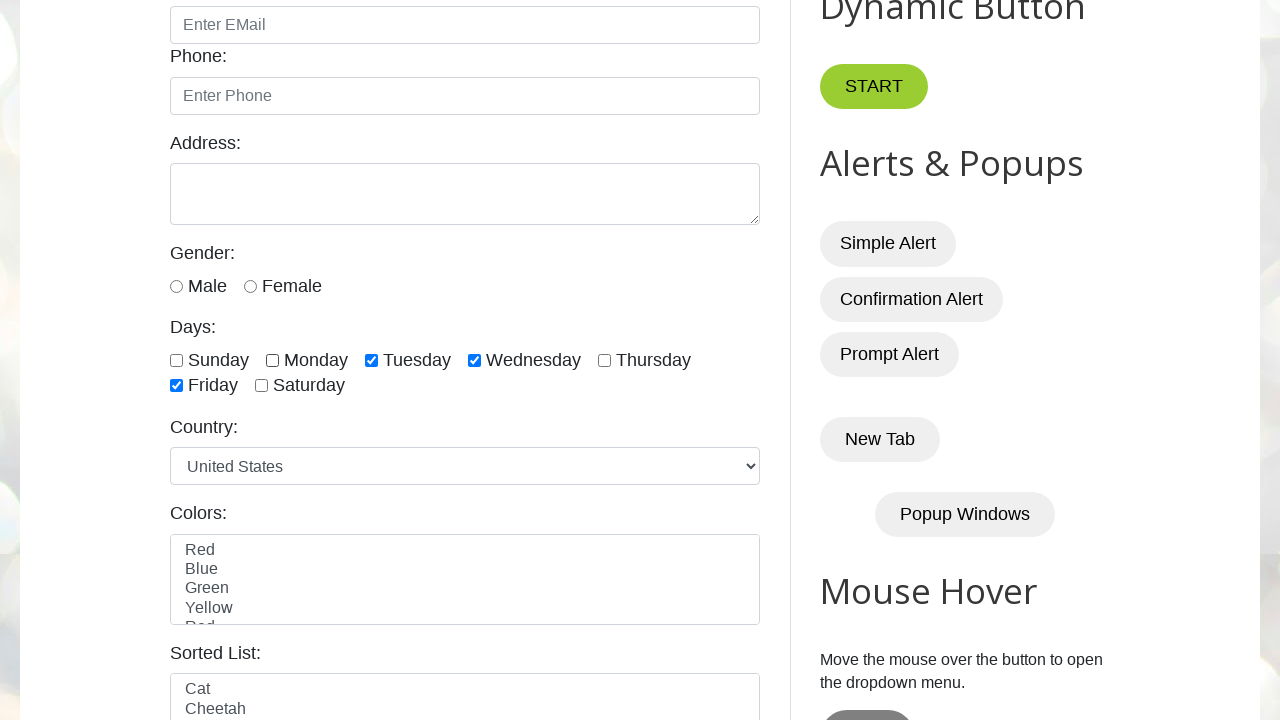

Unchecked Tuesday checkbox (first 3 days) at (372, 360) on internal:label="Tuesday"i
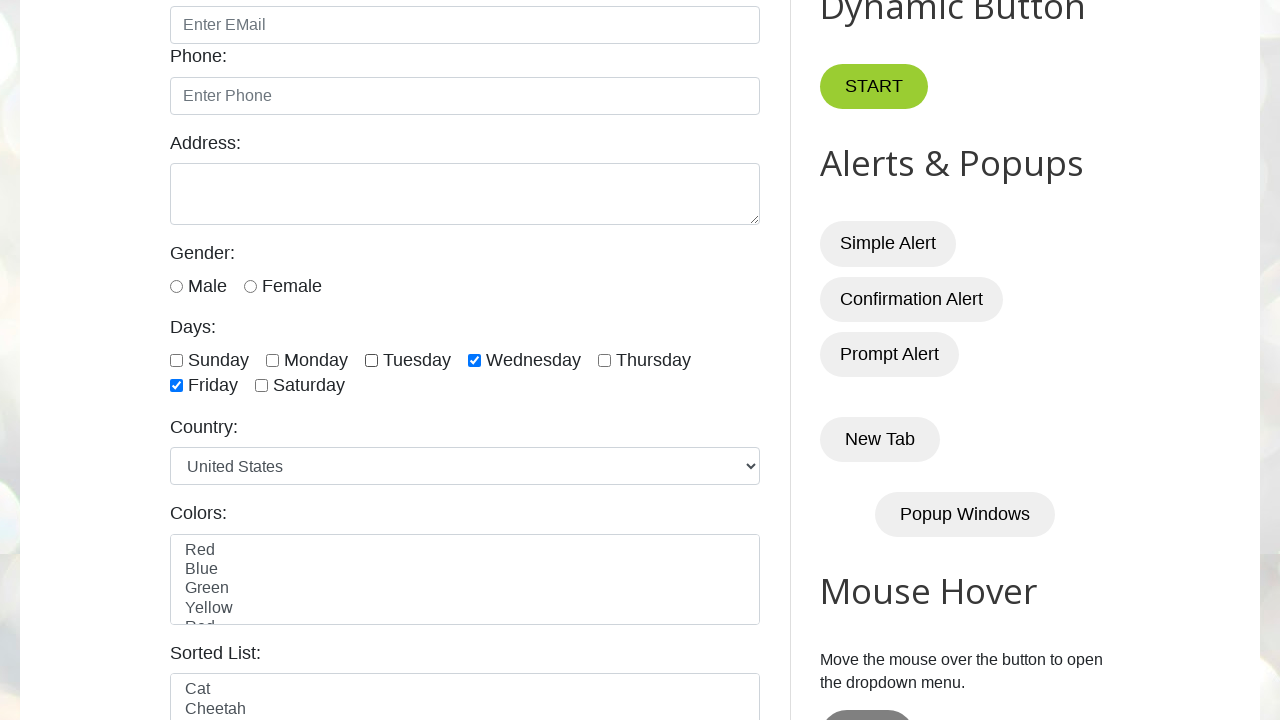

Asserted Tuesday checkbox is unchecked
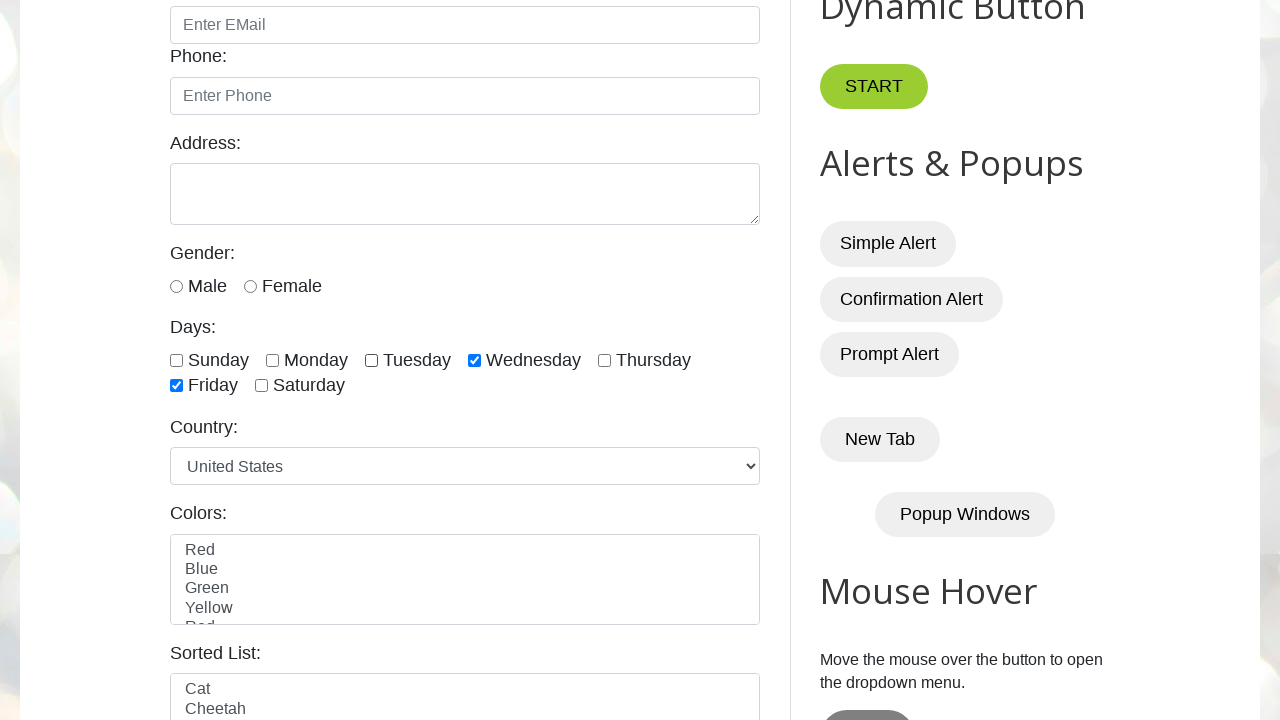

Checked Wednesday checkbox matching 'Wednesday' on internal:label="Wednesday"i
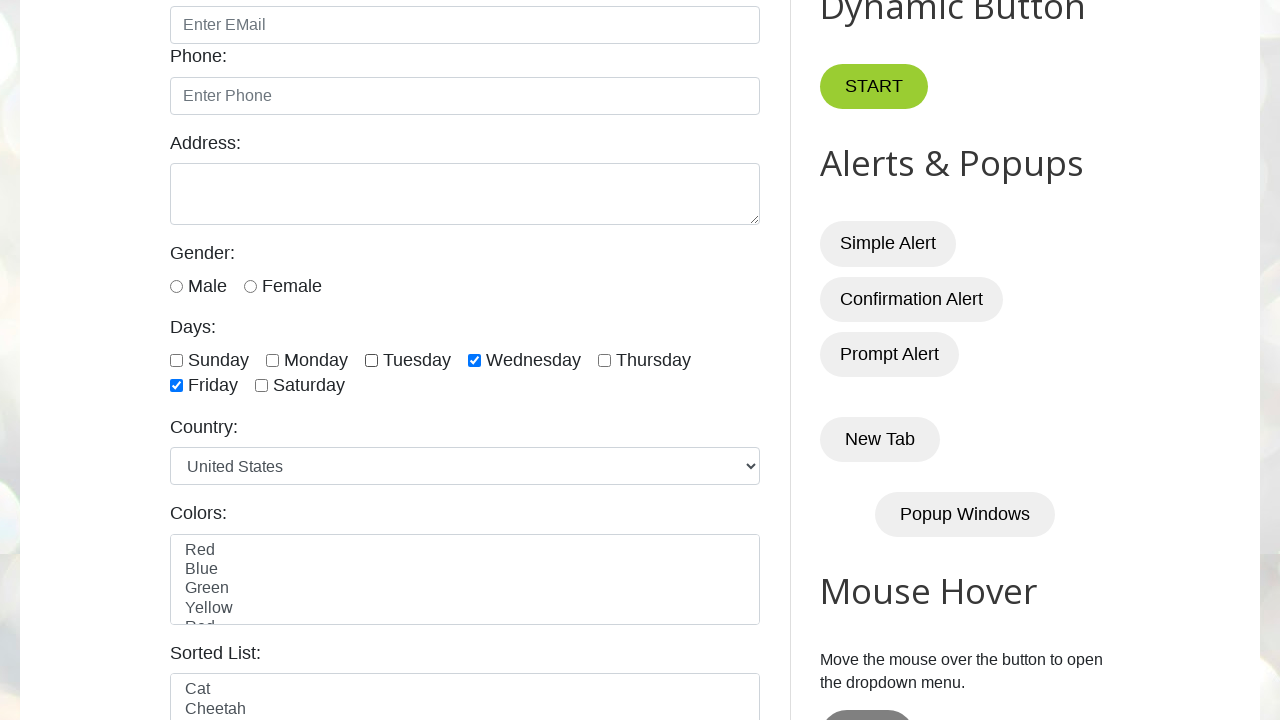

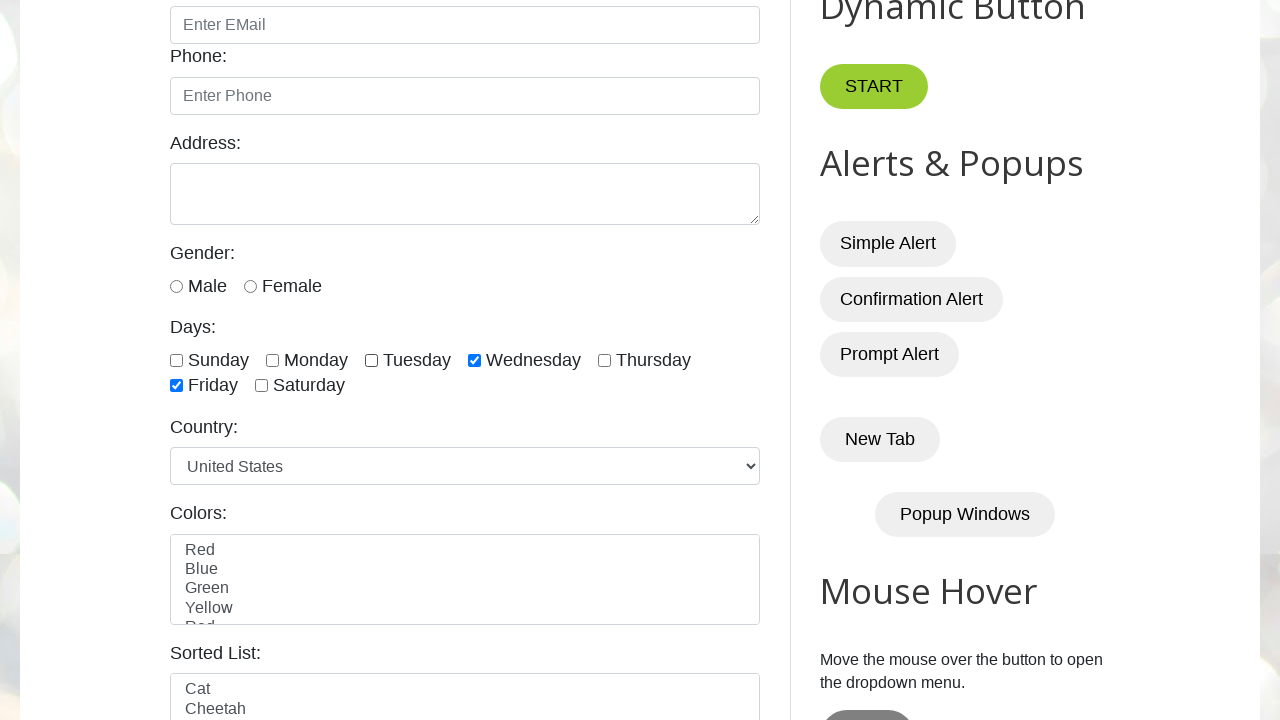